Validates NISSL and HE data viewer links by clicking each link, waiting for new tab to open, then closing the tab and returning to the main page. Tests 10 different data viewer links.

Starting URL: https://brainportal.humanbrain.in/

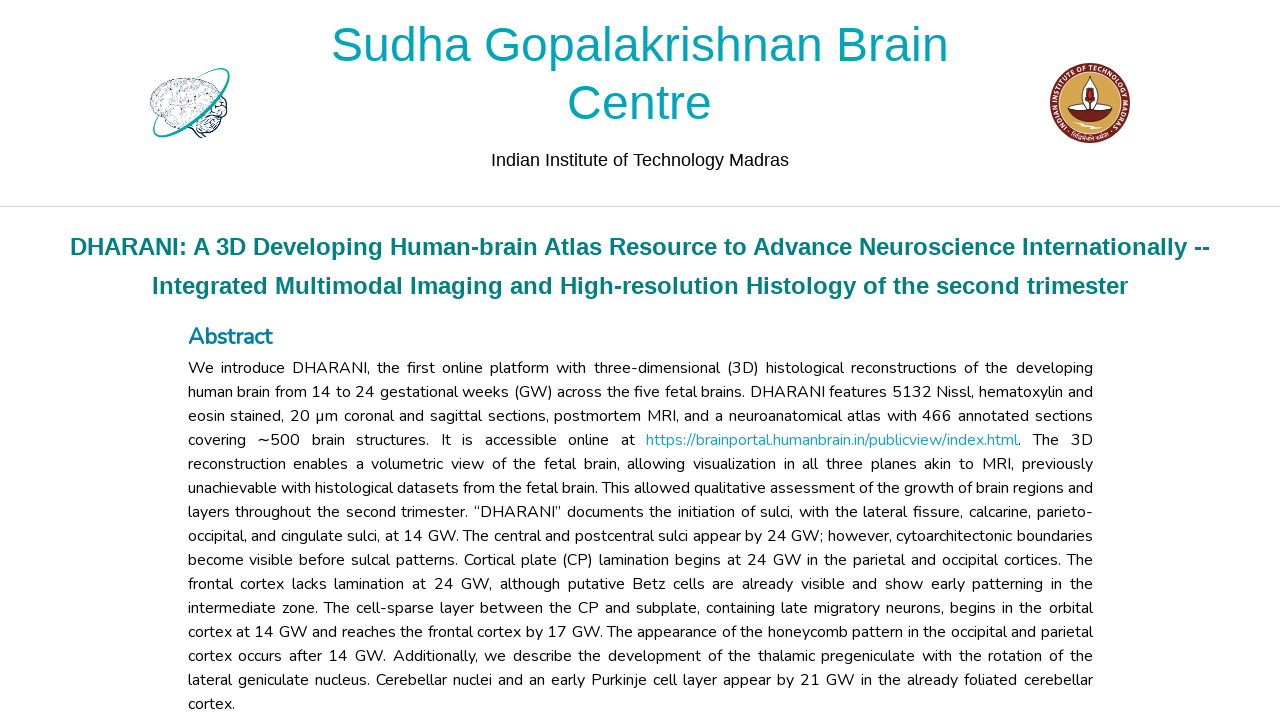

Clicked data viewer link with xpath: //a[@href='/code/2dviewer/annotation/public?type=hd&data=0&seriesType=NISSL'] at (522, 360) on //a[@href='/code/2dviewer/annotation/public?type=hd&data=0&seriesType=NISSL']
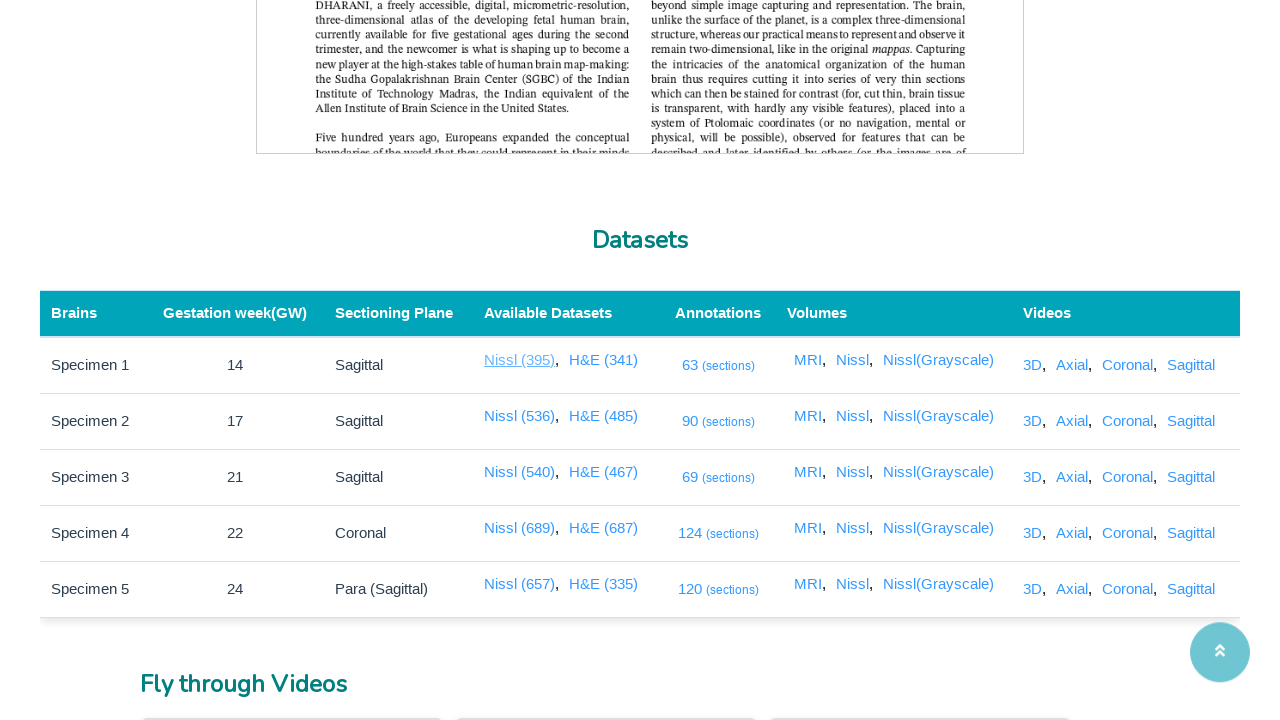

New tab opened and captured
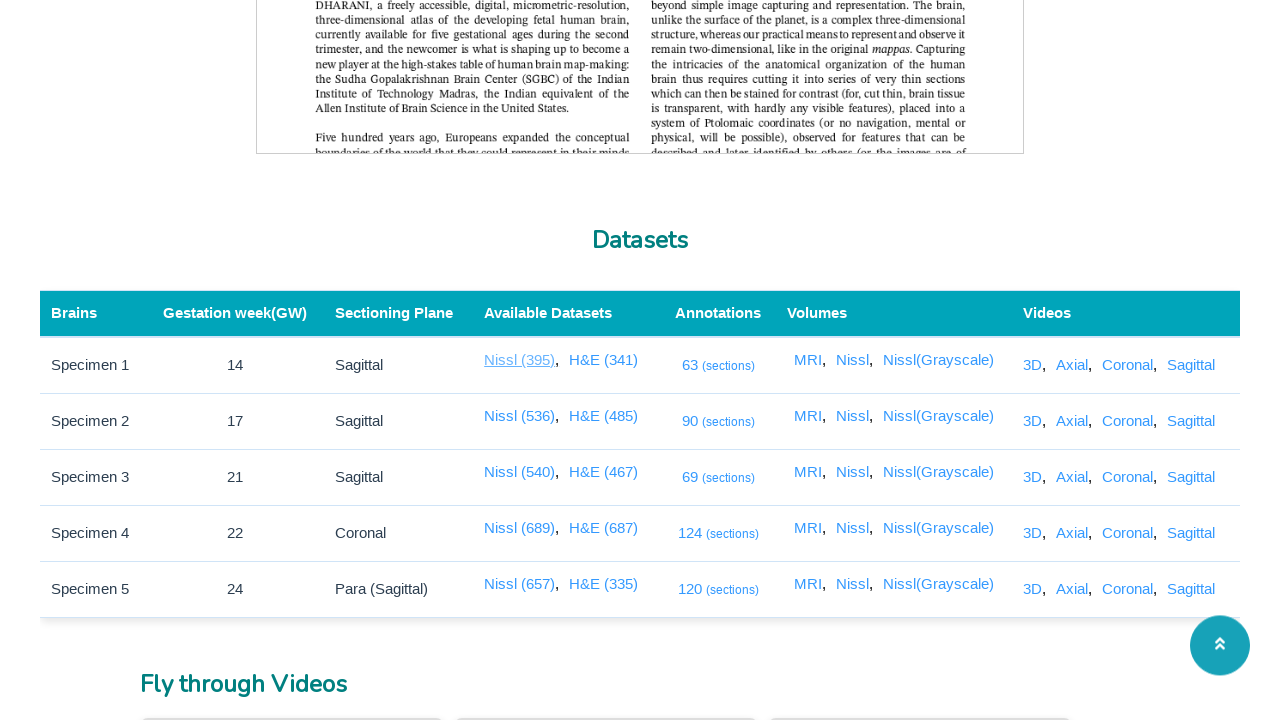

New tab page loaded (domcontentloaded state reached)
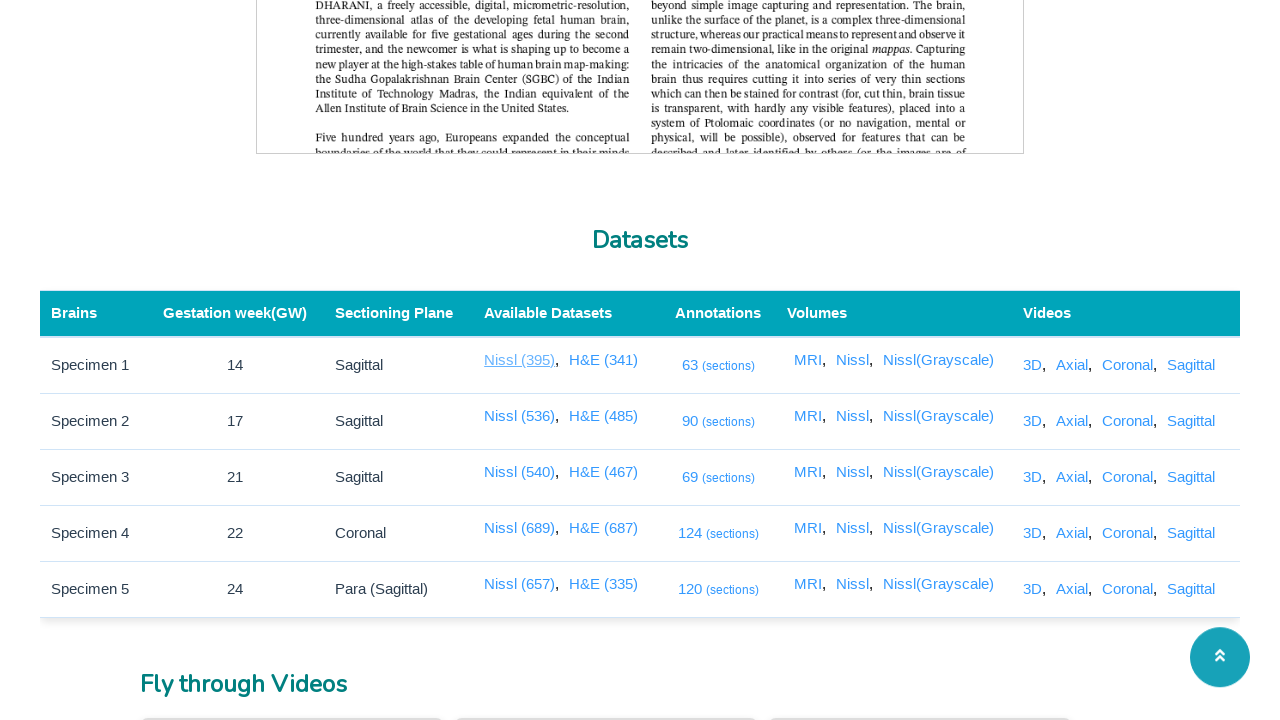

Closed the new tab and returned to main page
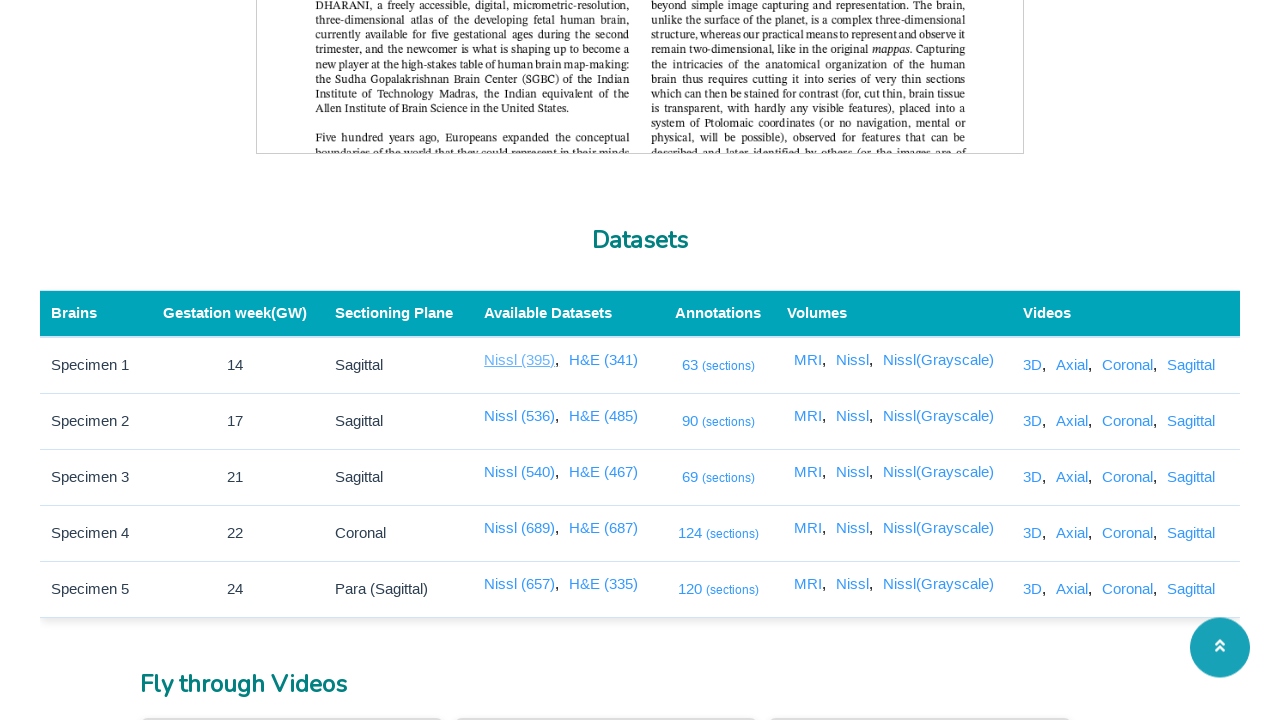

Clicked data viewer link with xpath: //a[@href='/code/2dviewer/annotation/public?type=hd&data=1&seriesType=NISSL'] at (522, 416) on //a[@href='/code/2dviewer/annotation/public?type=hd&data=1&seriesType=NISSL']
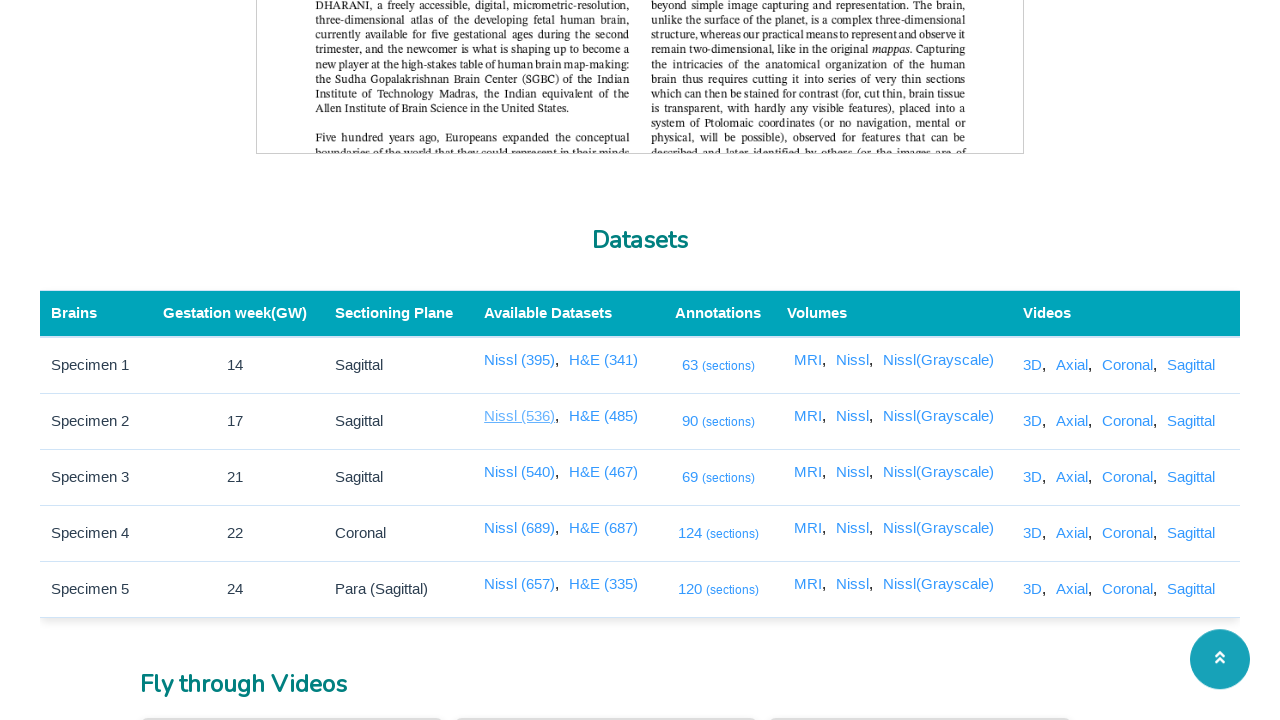

New tab opened and captured
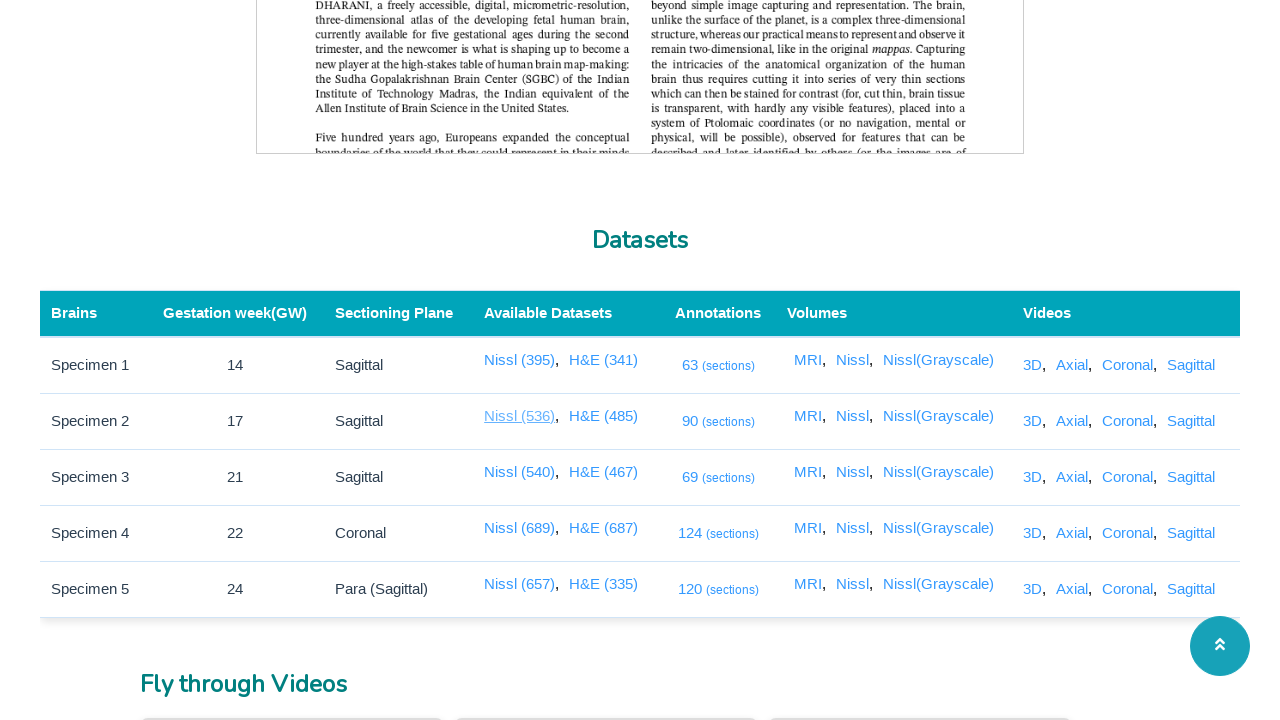

New tab page loaded (domcontentloaded state reached)
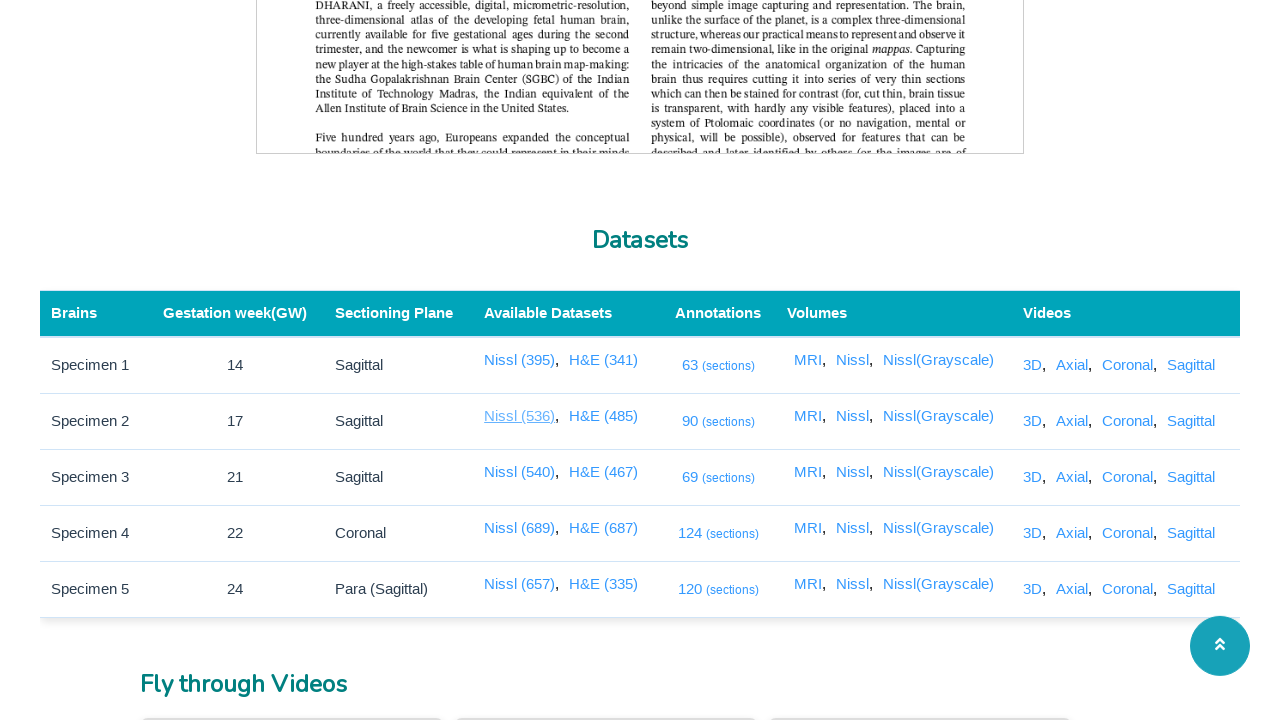

Closed the new tab and returned to main page
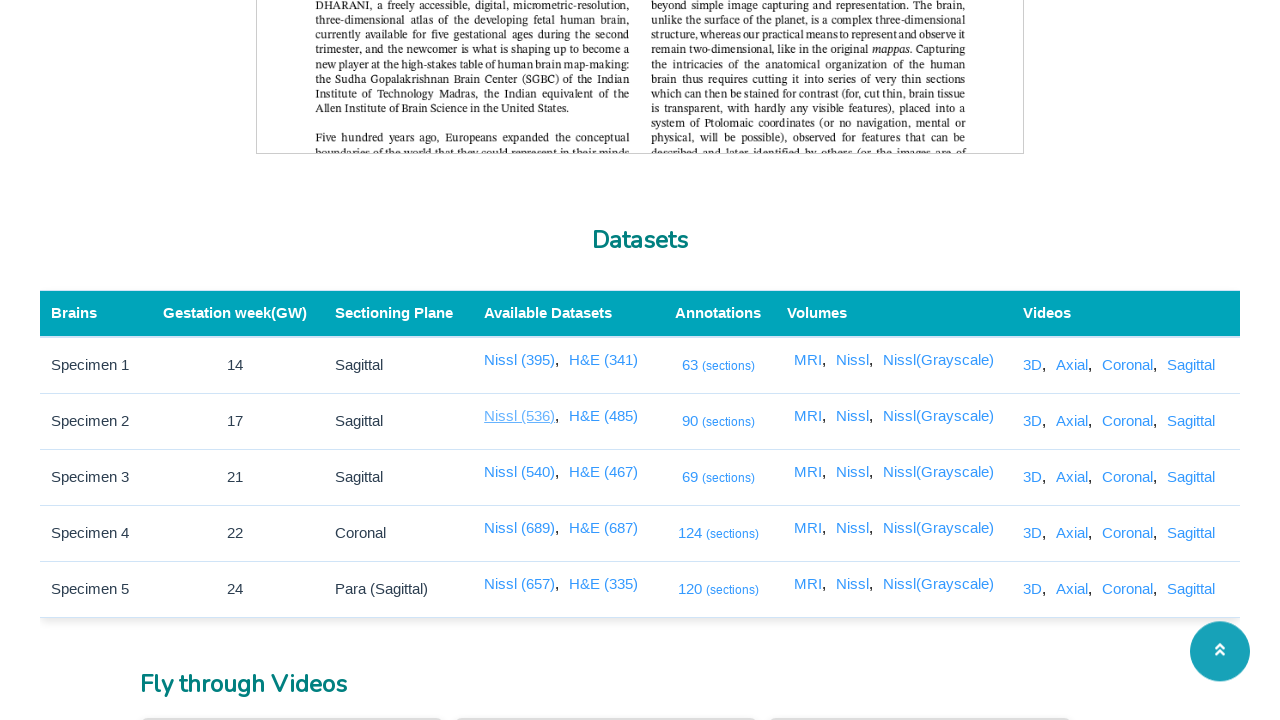

Clicked data viewer link with xpath: //a[@href='/code/2dviewer/annotation/public?type=hd&data=2&seriesType=NISSL'] at (522, 472) on //a[@href='/code/2dviewer/annotation/public?type=hd&data=2&seriesType=NISSL']
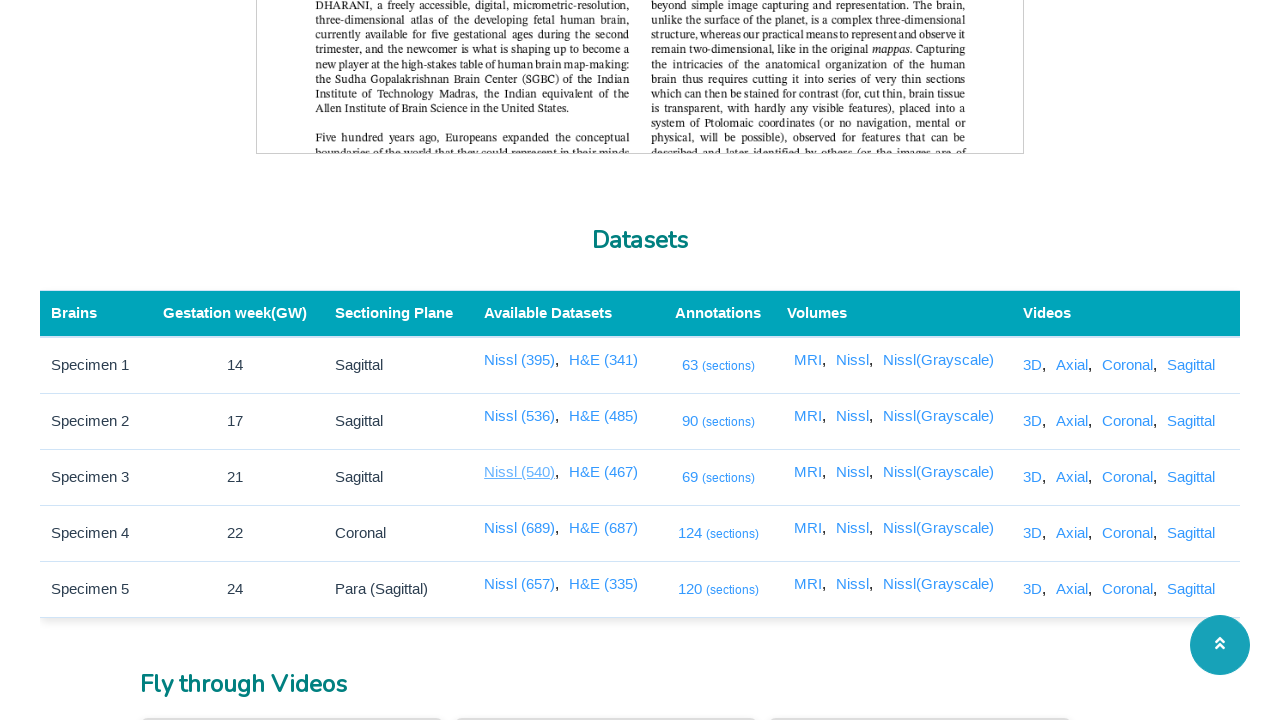

New tab opened and captured
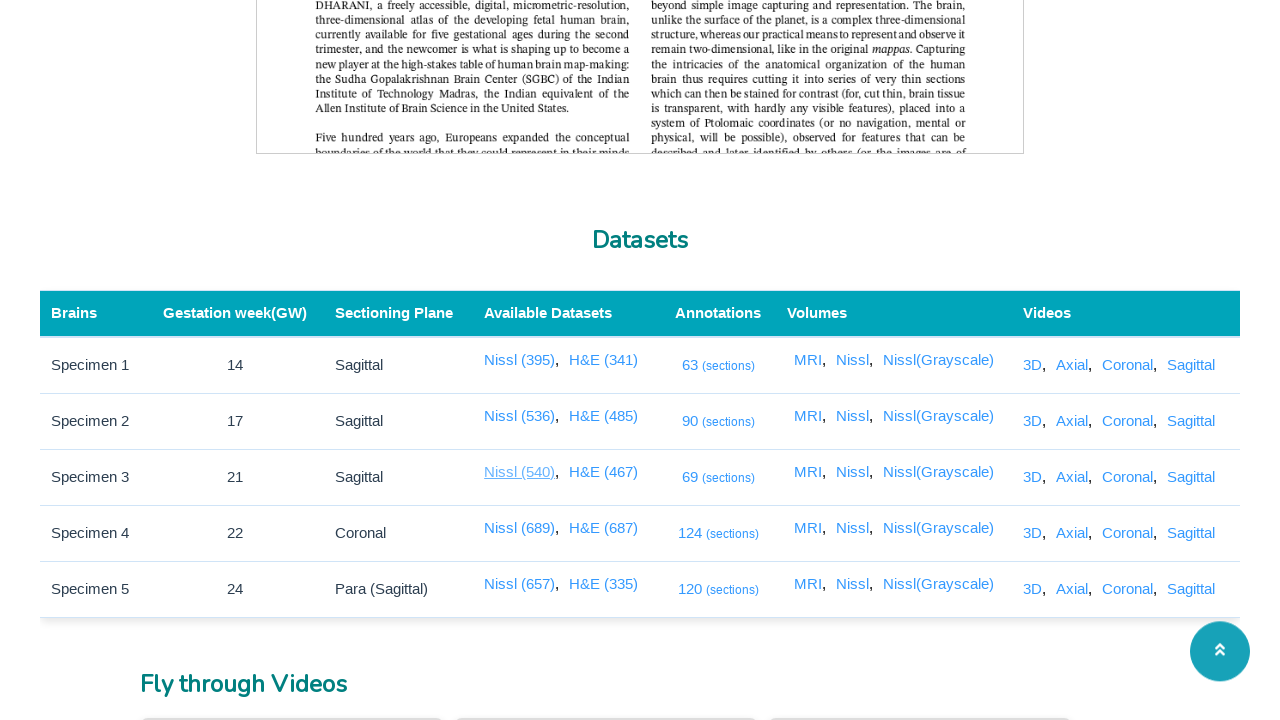

New tab page loaded (domcontentloaded state reached)
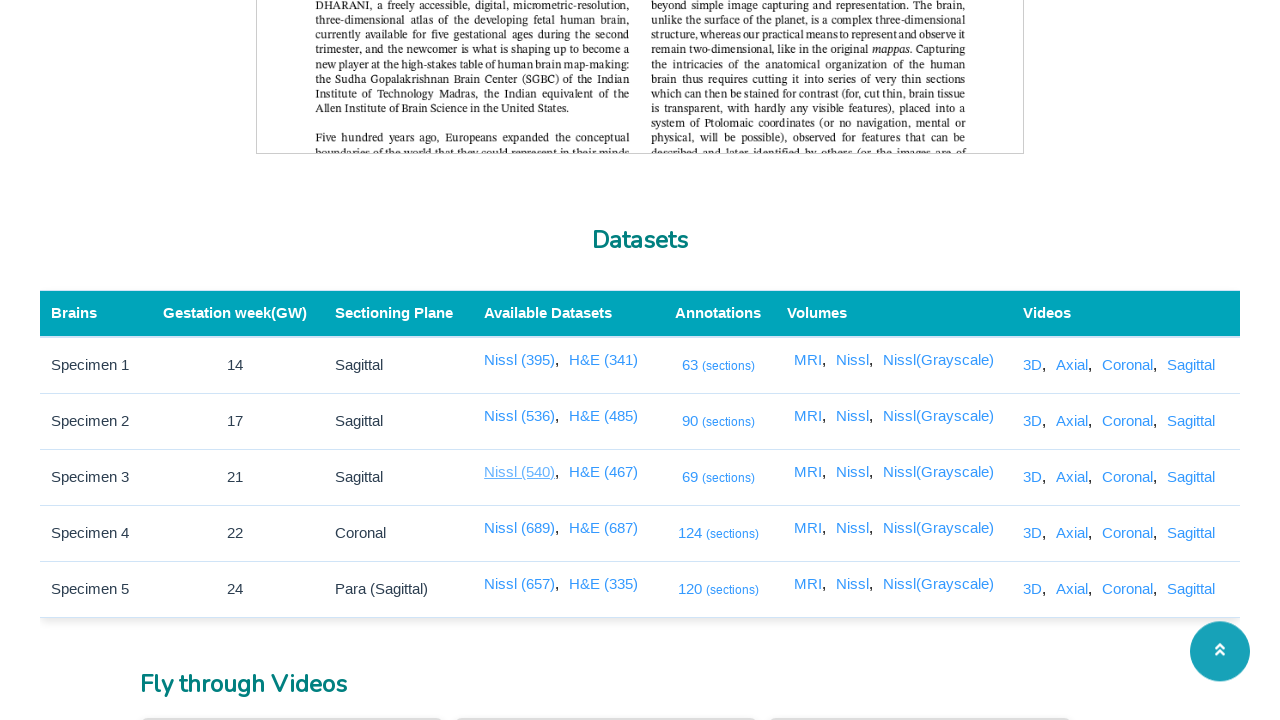

Closed the new tab and returned to main page
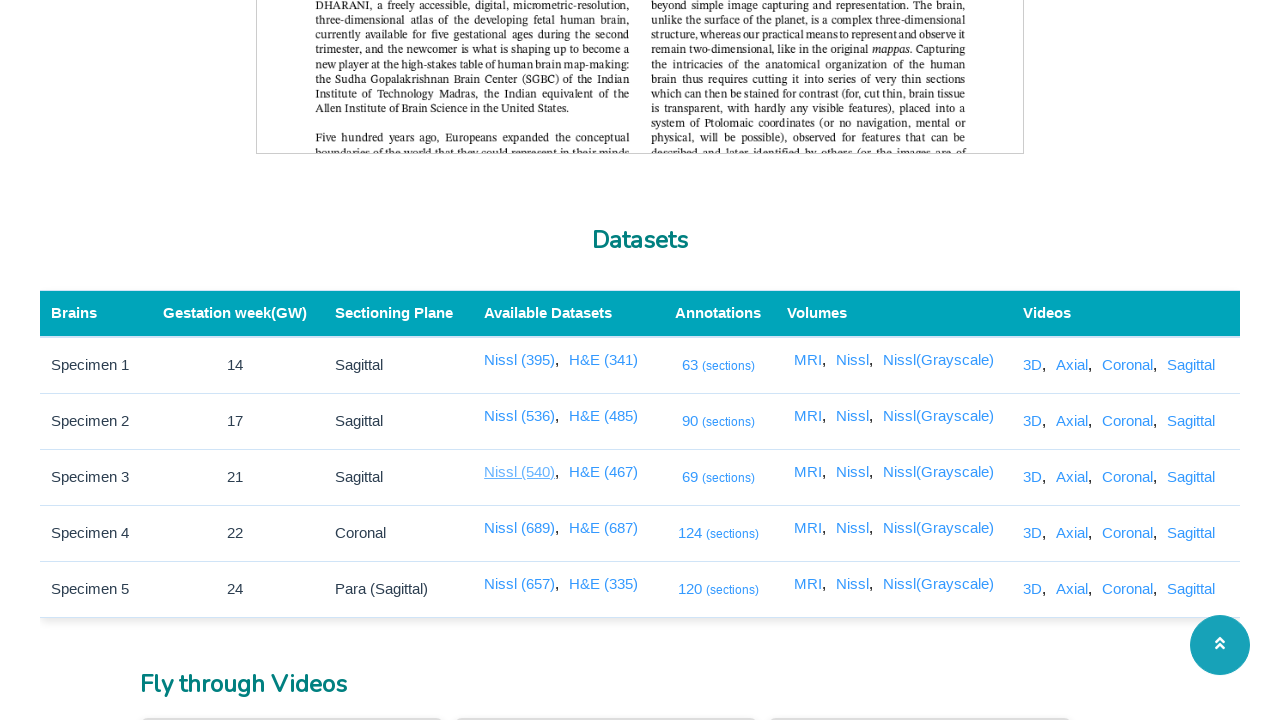

Clicked data viewer link with xpath: //a[@href='/code/2dviewer/annotation/public?type=hd&data=3&seriesType=NISSL'] at (522, 528) on //a[@href='/code/2dviewer/annotation/public?type=hd&data=3&seriesType=NISSL']
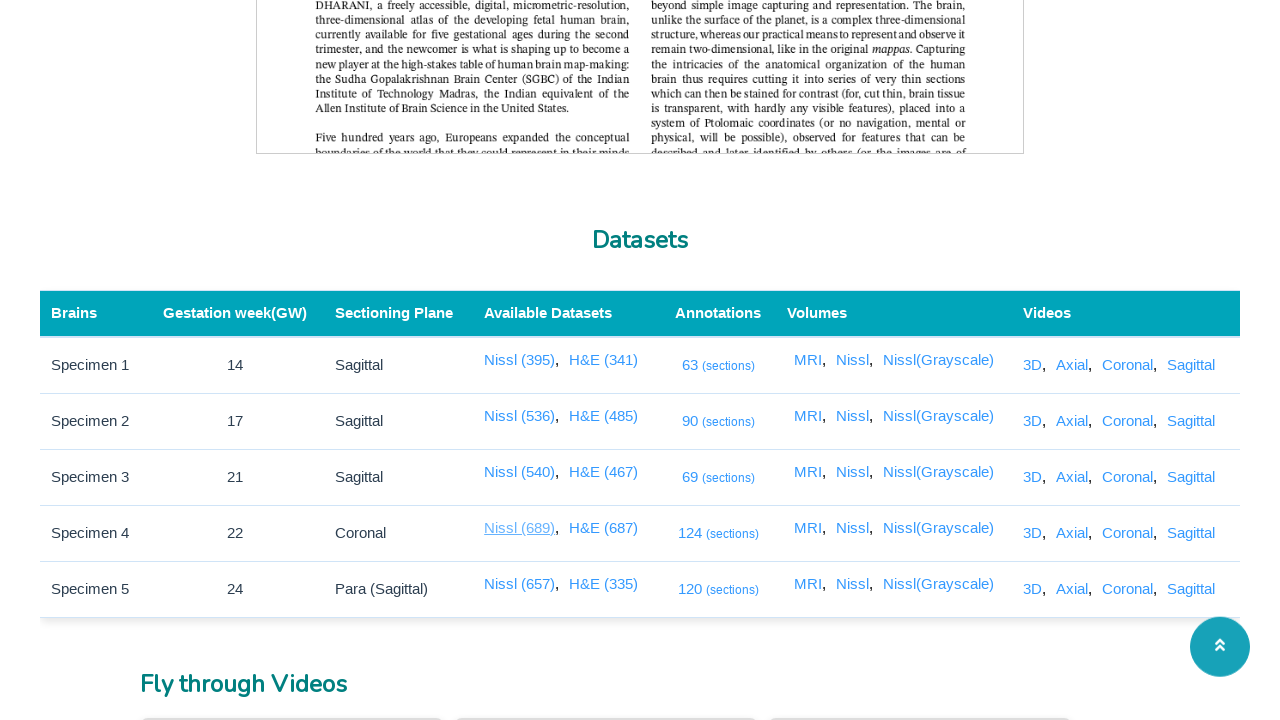

New tab opened and captured
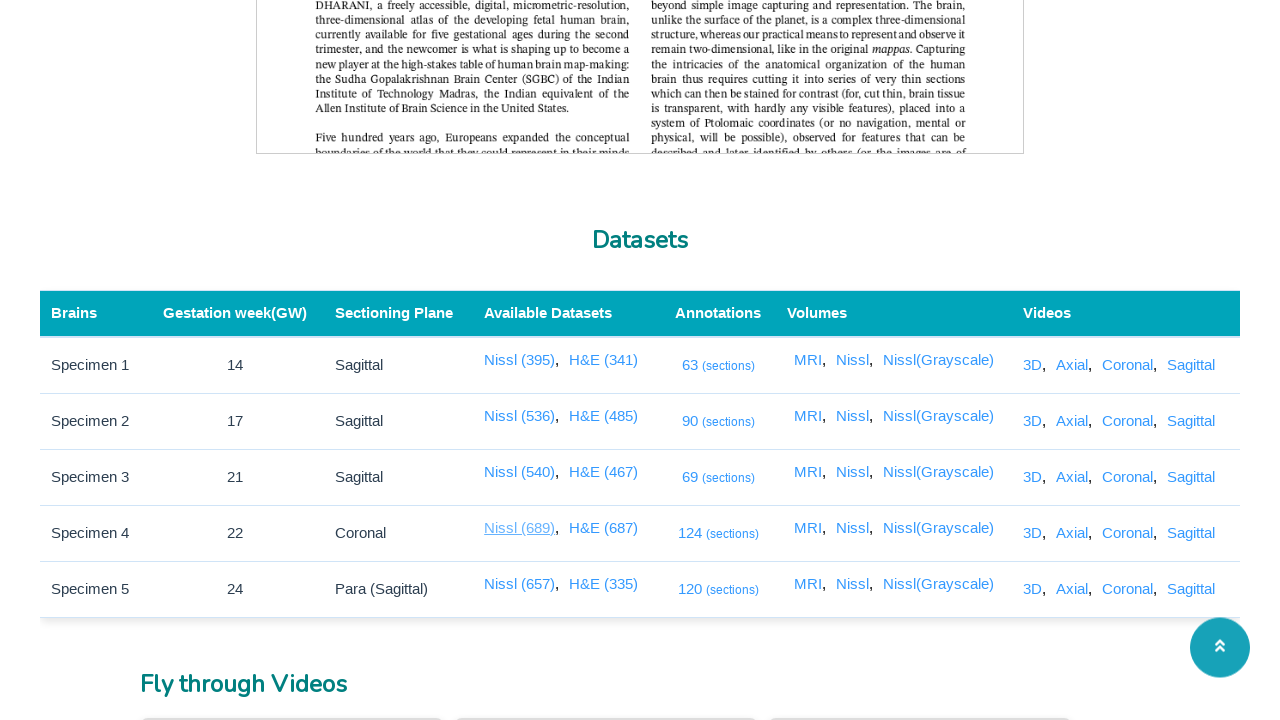

New tab page loaded (domcontentloaded state reached)
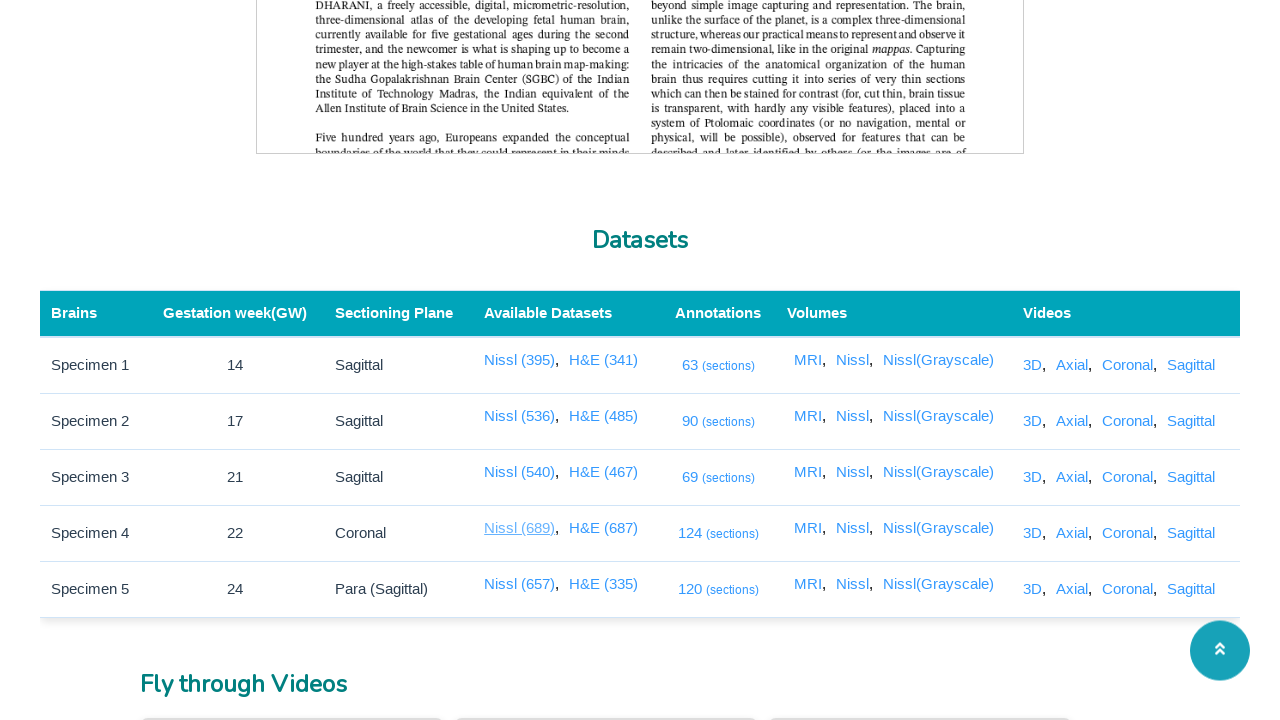

Closed the new tab and returned to main page
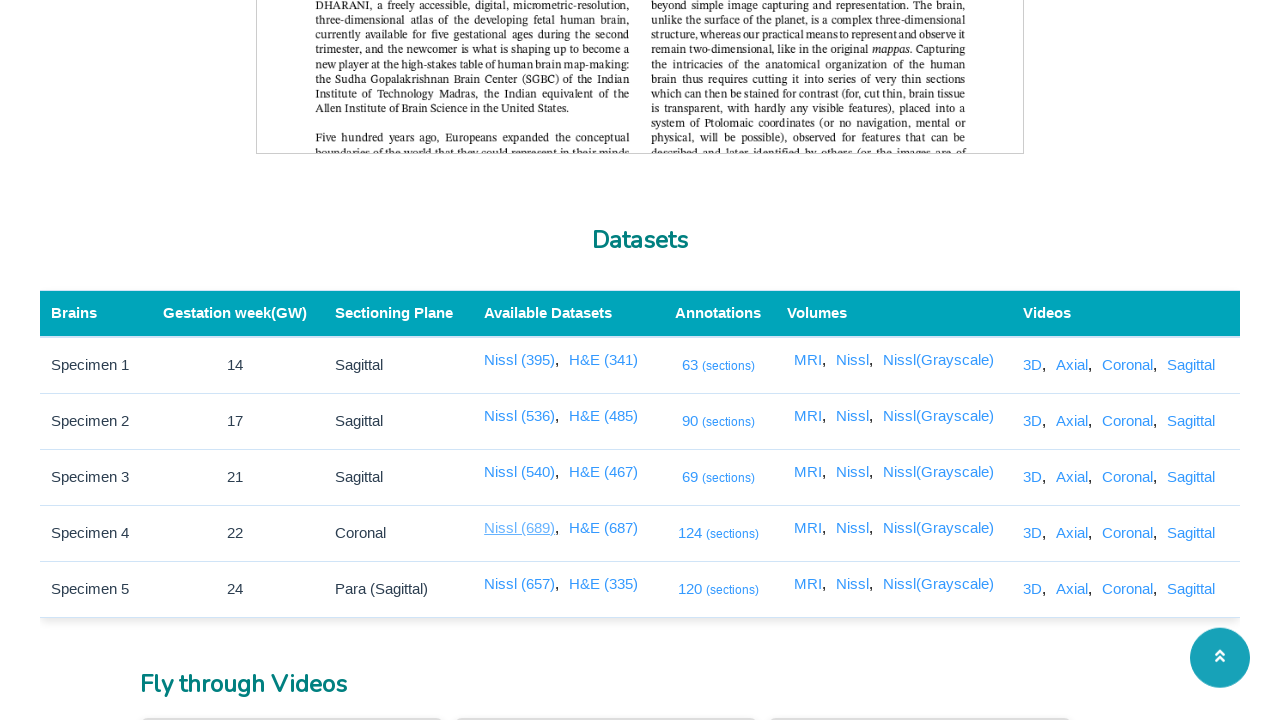

Clicked data viewer link with xpath: //a[@href='/code/2dviewer/annotation/public?type=hd&data=4&seriesType=NISSL'] at (522, 584) on //a[@href='/code/2dviewer/annotation/public?type=hd&data=4&seriesType=NISSL']
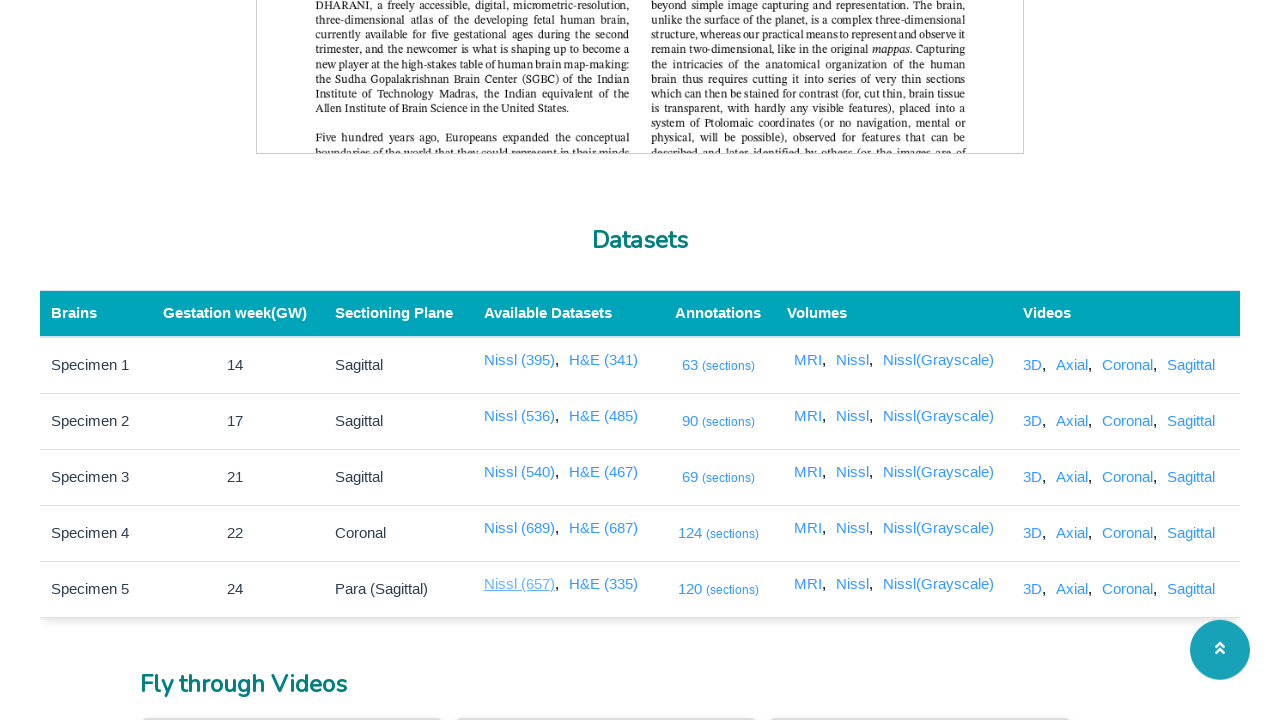

New tab opened and captured
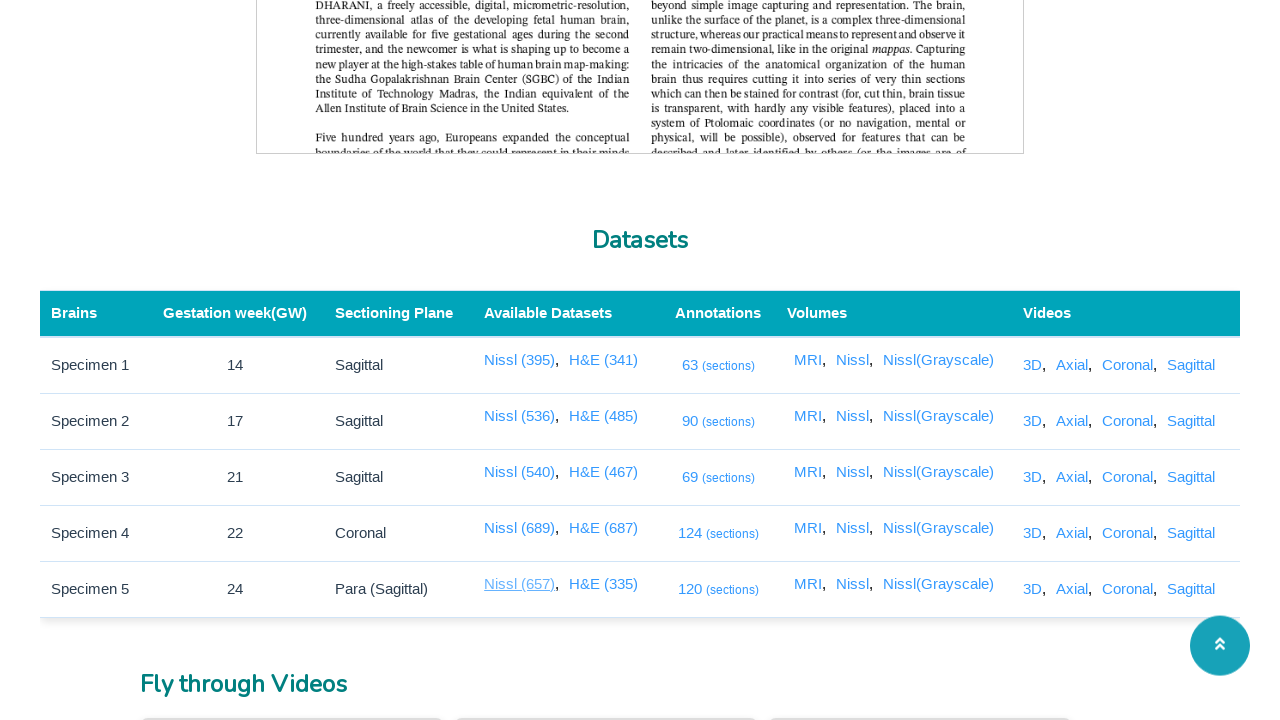

New tab page loaded (domcontentloaded state reached)
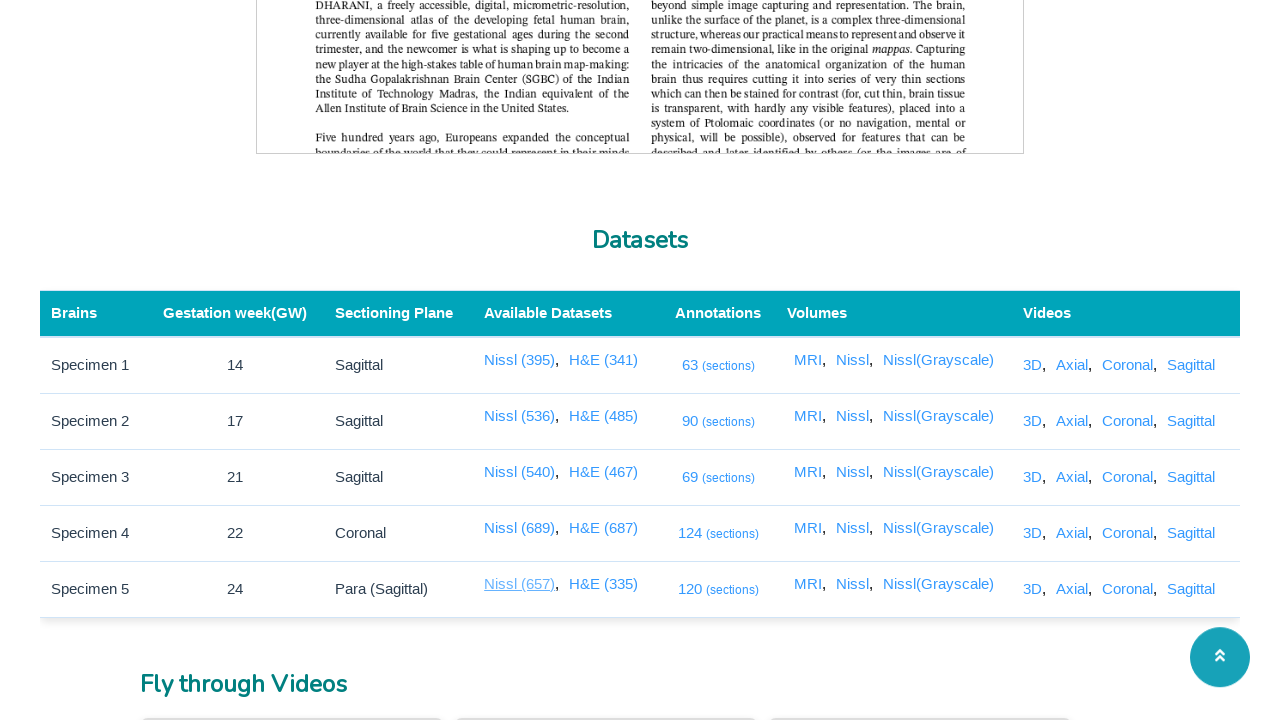

Closed the new tab and returned to main page
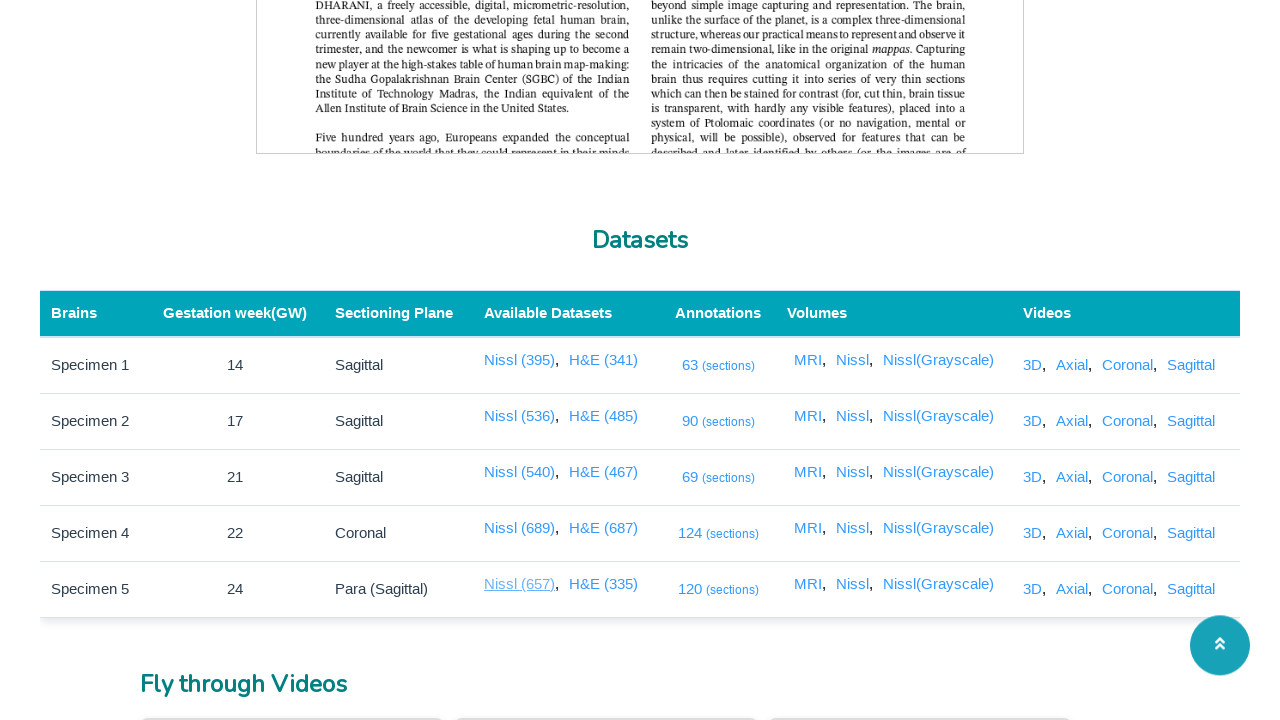

Clicked data viewer link with xpath: //a[@href='/code/2dviewer/annotation/public?type=hd&data=0&seriesType=HE'] at (604, 360) on //a[@href='/code/2dviewer/annotation/public?type=hd&data=0&seriesType=HE']
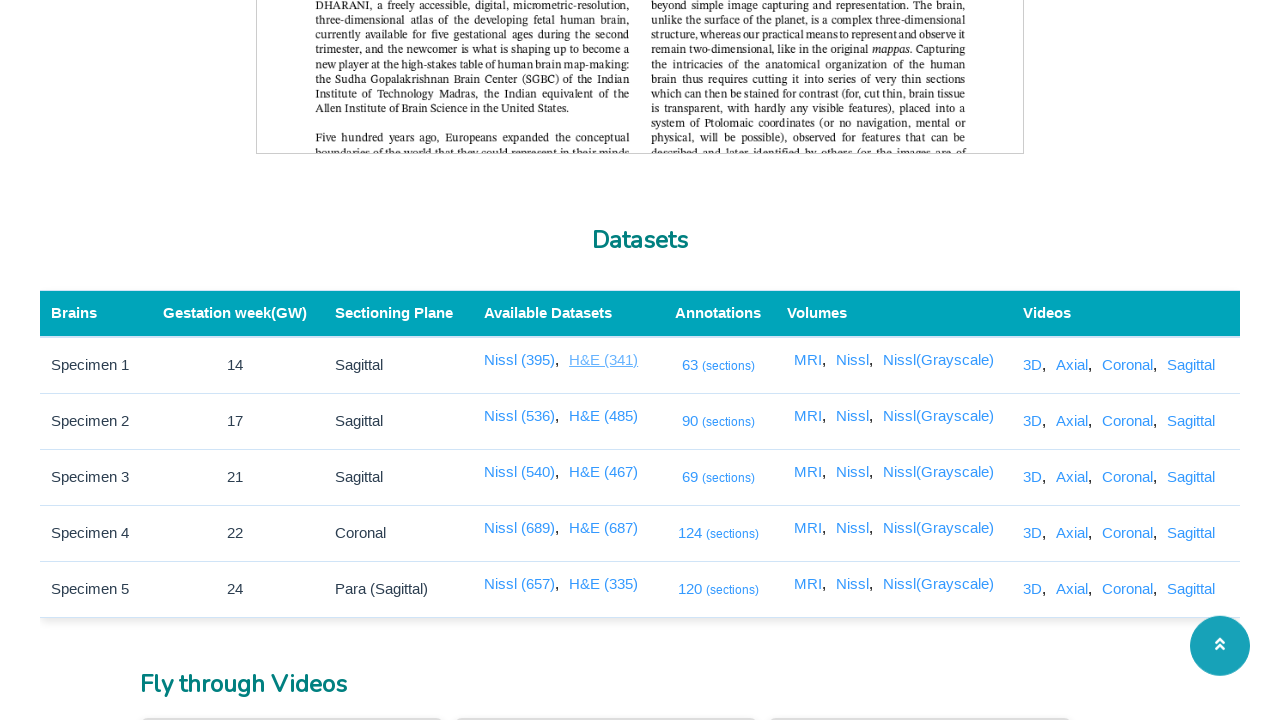

New tab opened and captured
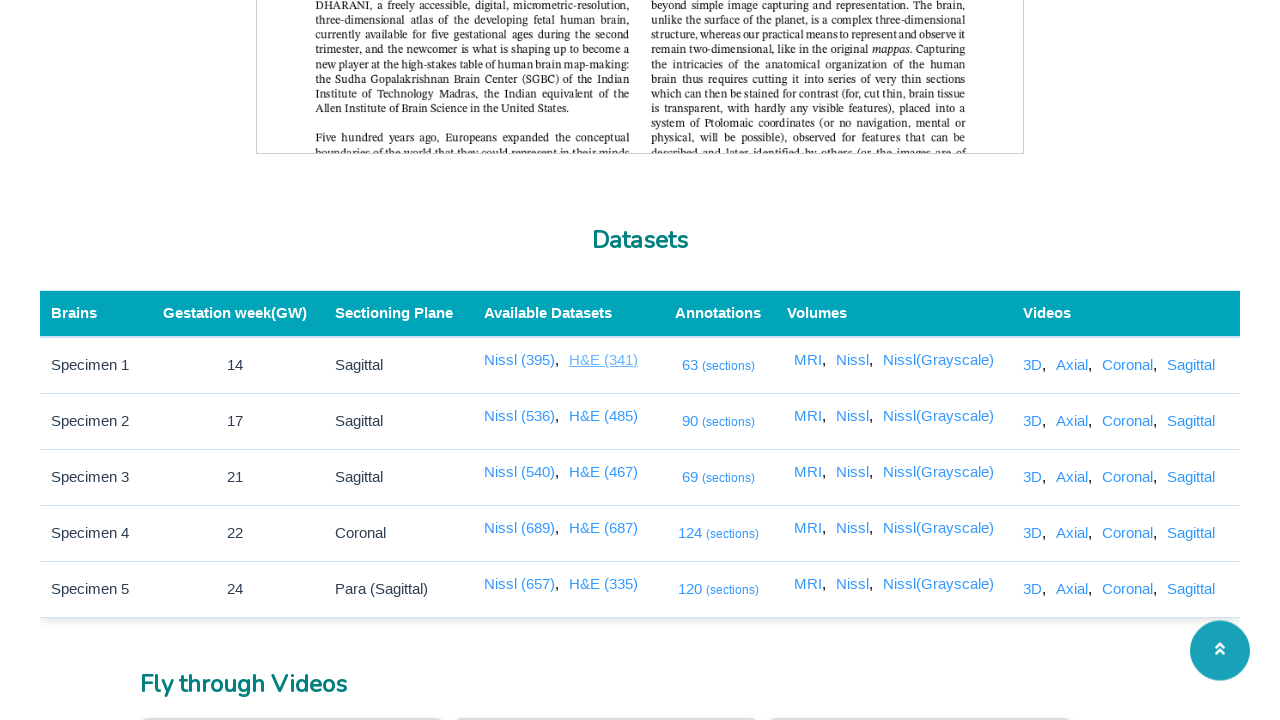

New tab page loaded (domcontentloaded state reached)
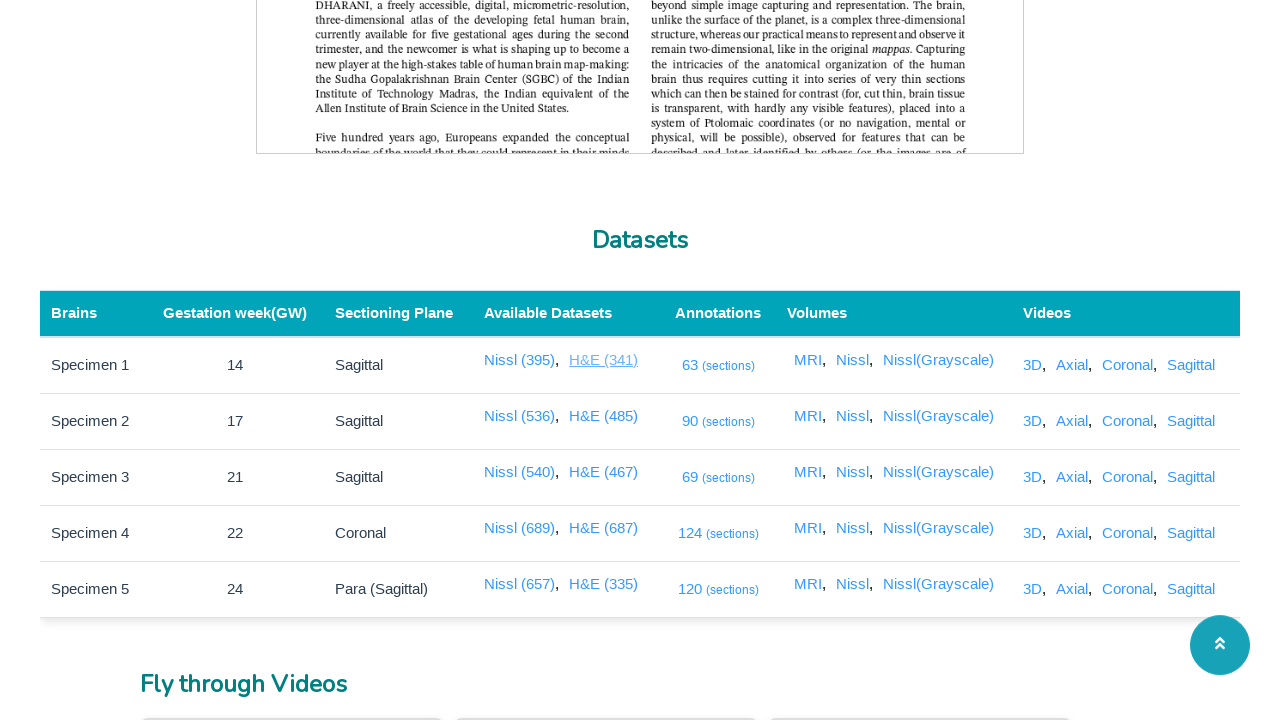

Closed the new tab and returned to main page
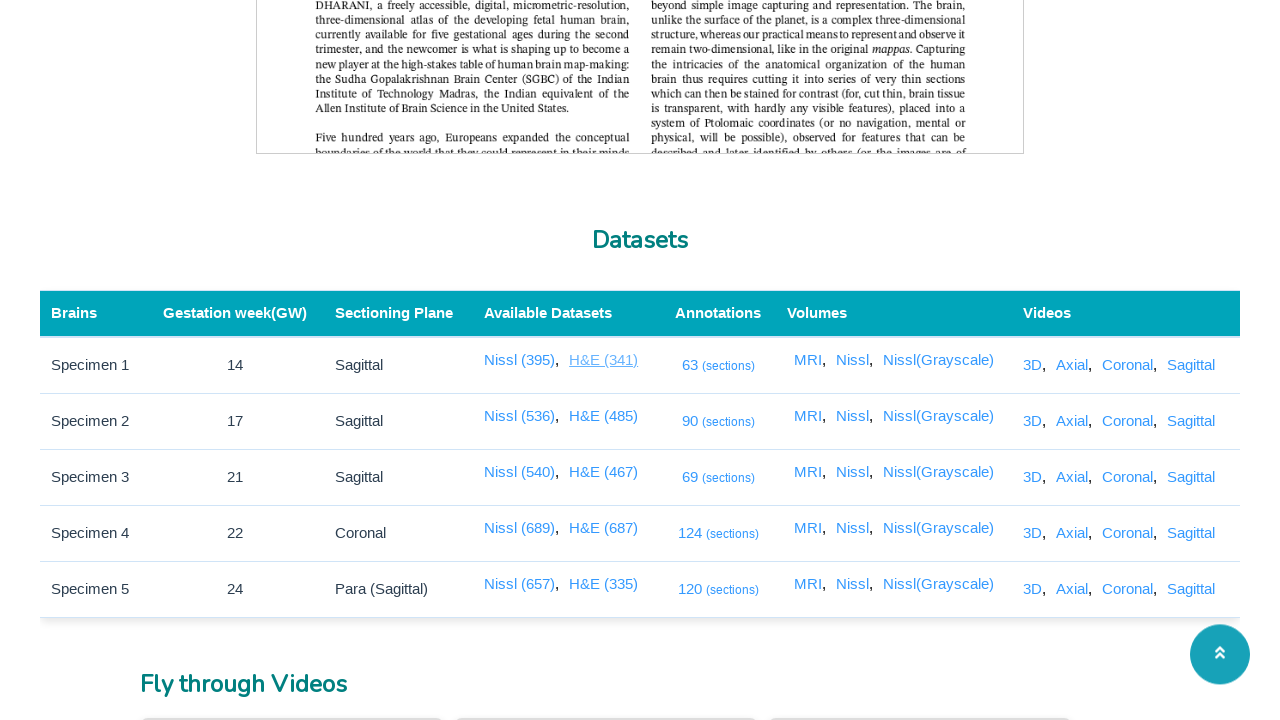

Clicked data viewer link with xpath: //a[@href='/code/2dviewer/annotation/public?type=hd&data=1&seriesType=HE'] at (604, 416) on //a[@href='/code/2dviewer/annotation/public?type=hd&data=1&seriesType=HE']
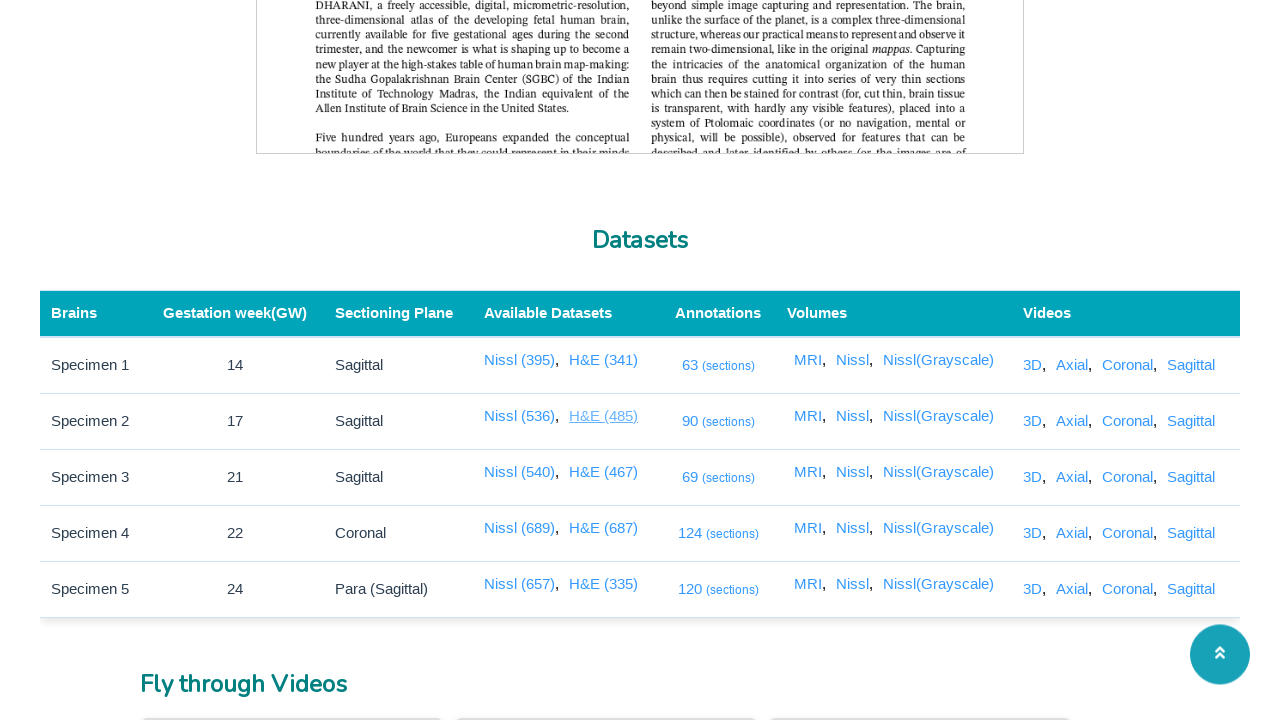

New tab opened and captured
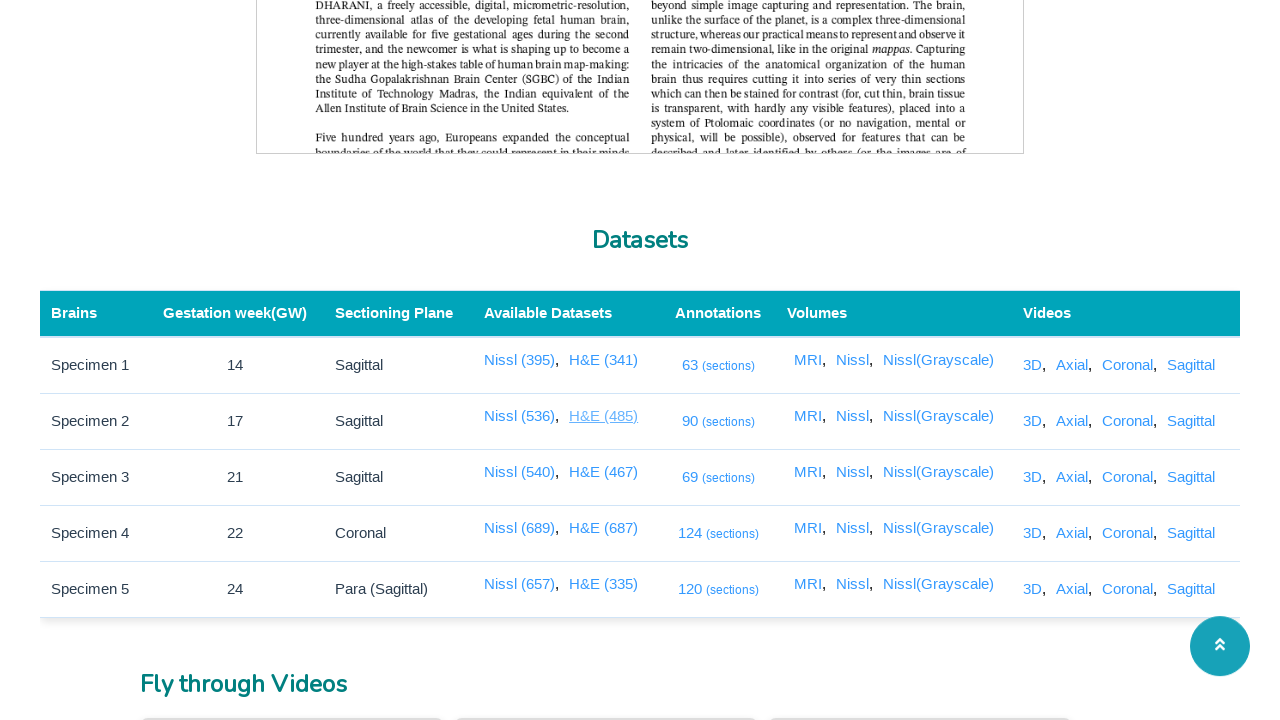

New tab page loaded (domcontentloaded state reached)
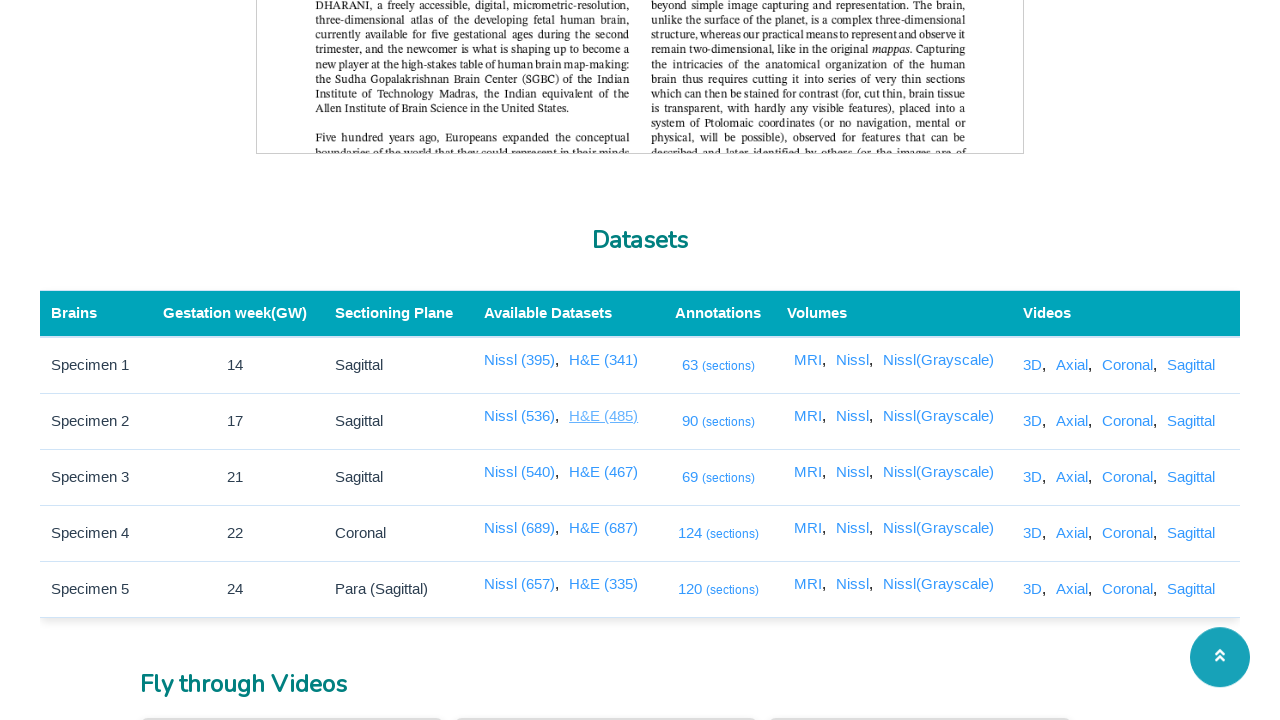

Closed the new tab and returned to main page
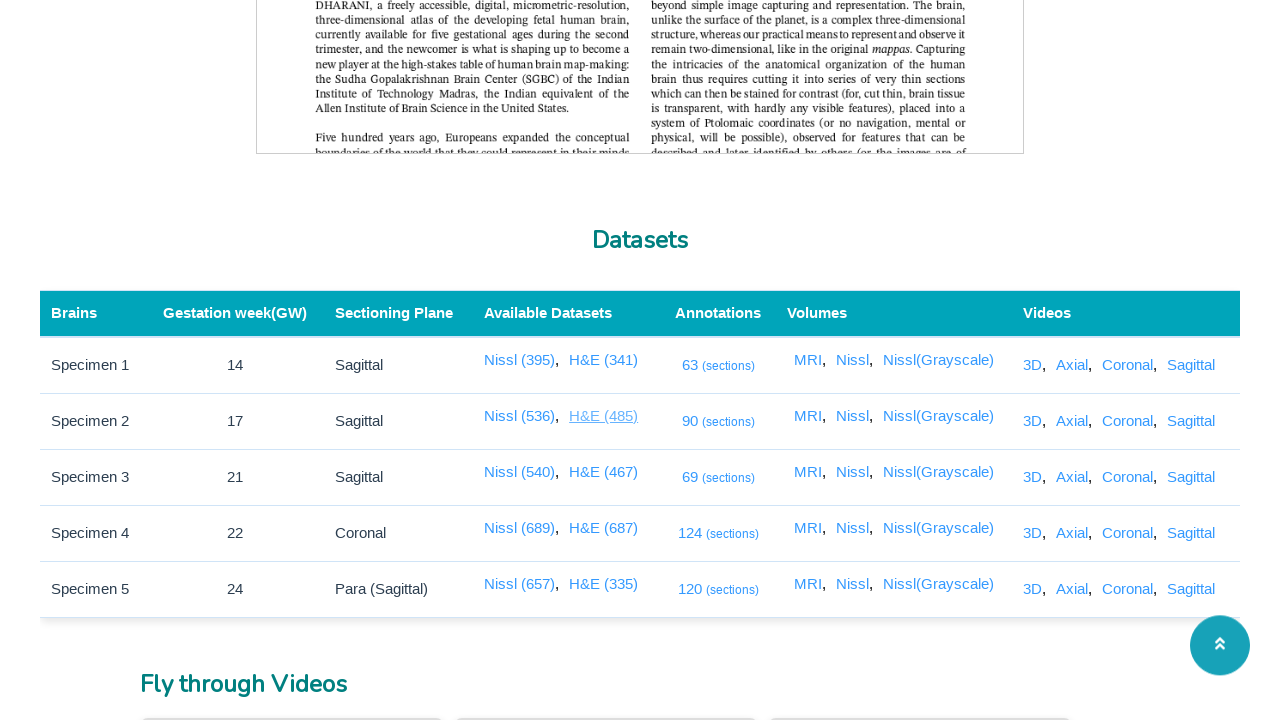

Clicked data viewer link with xpath: //a[@href='/code/2dviewer/annotation/public?type=hd&data=2&seriesType=HE'] at (604, 472) on //a[@href='/code/2dviewer/annotation/public?type=hd&data=2&seriesType=HE']
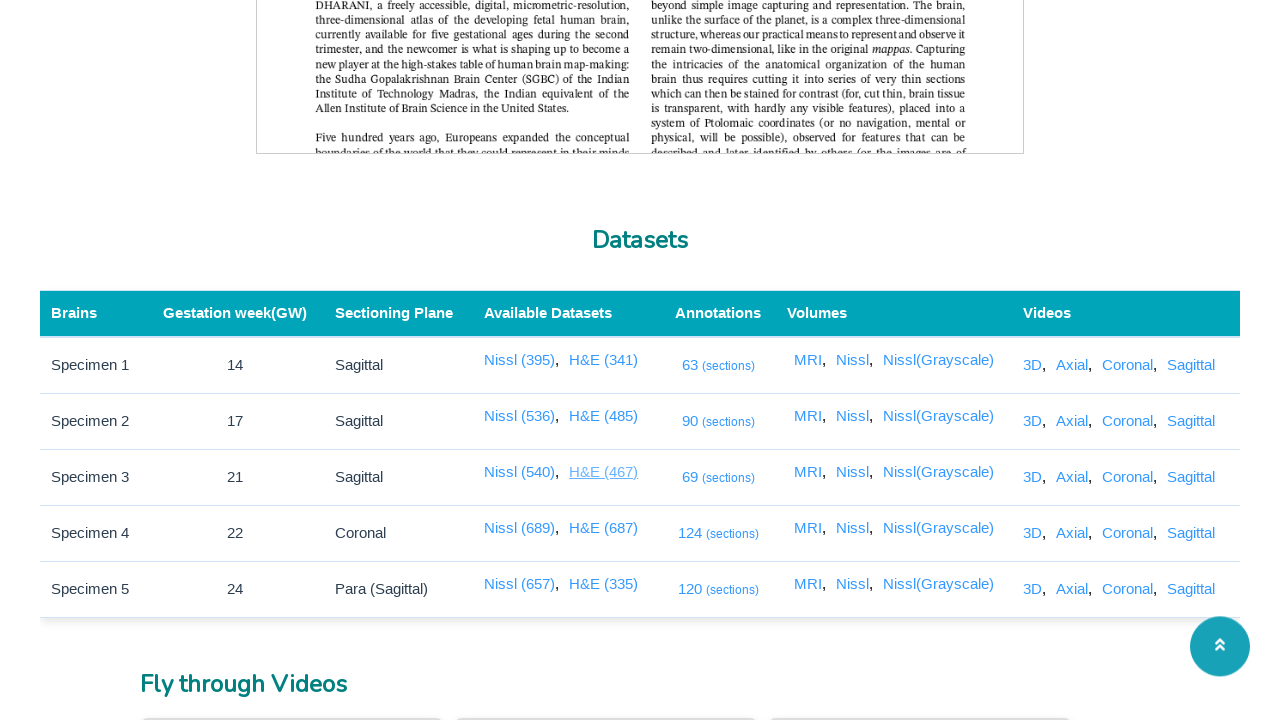

New tab opened and captured
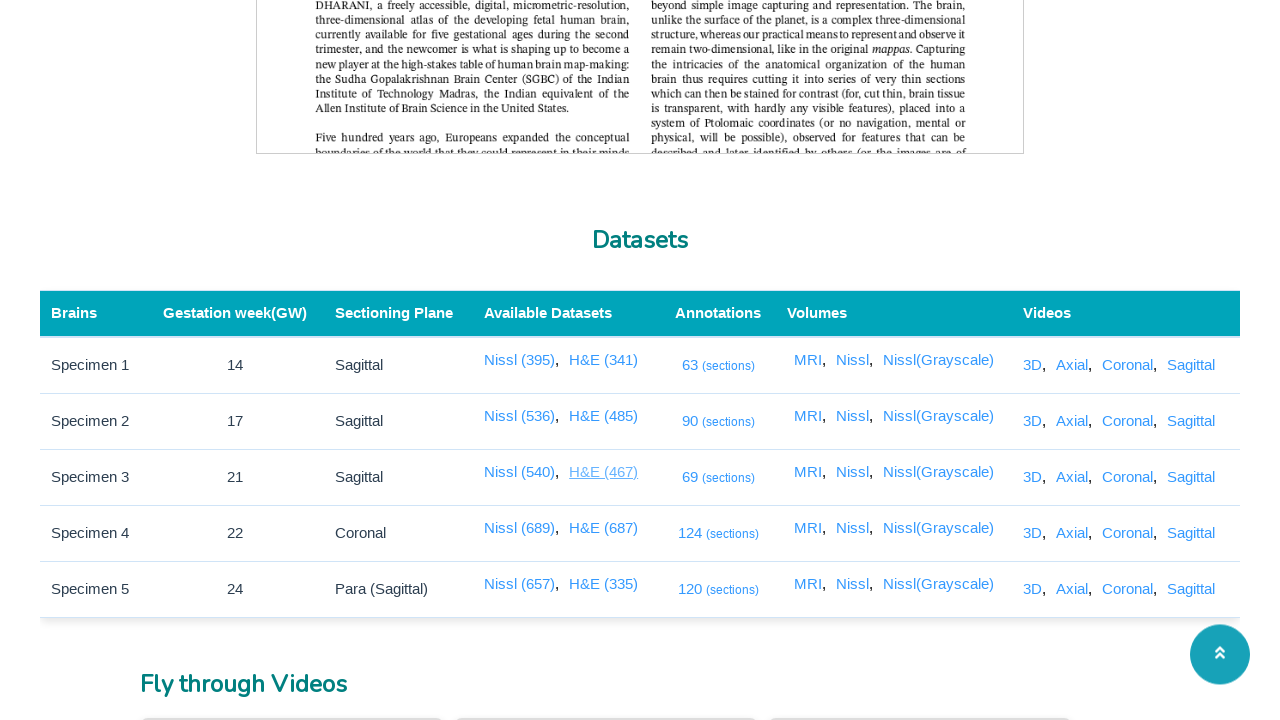

New tab page loaded (domcontentloaded state reached)
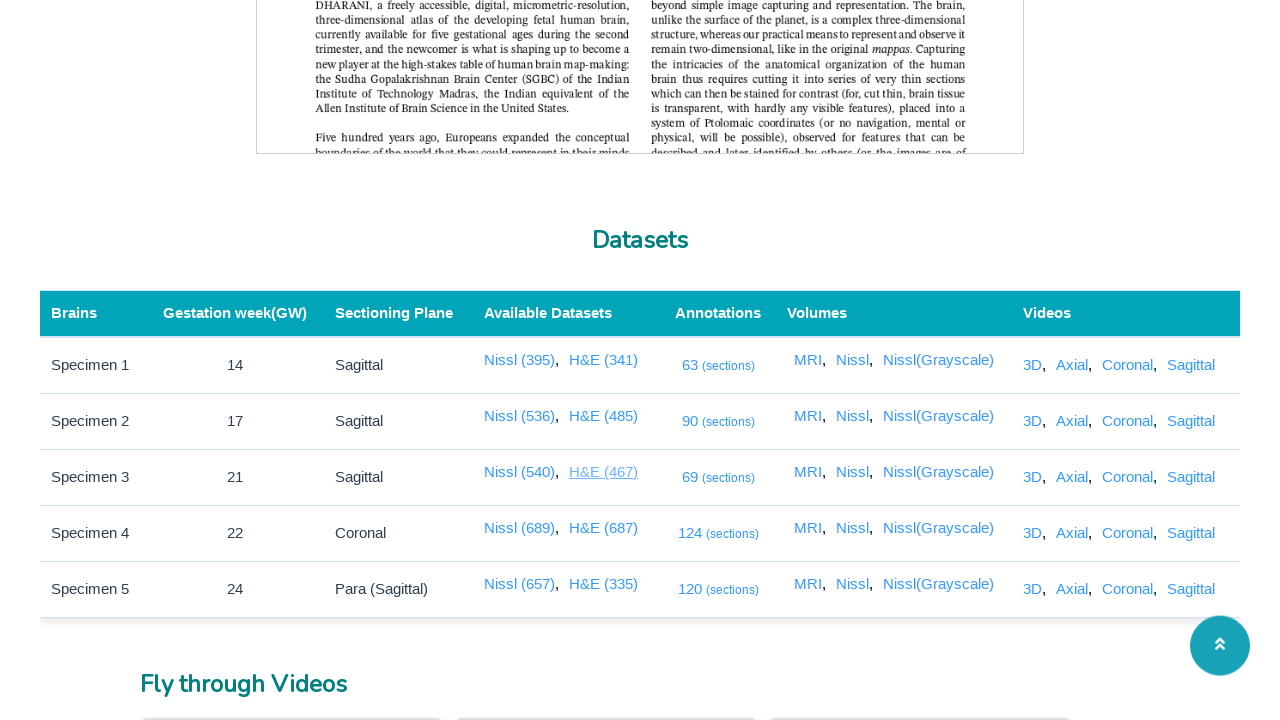

Closed the new tab and returned to main page
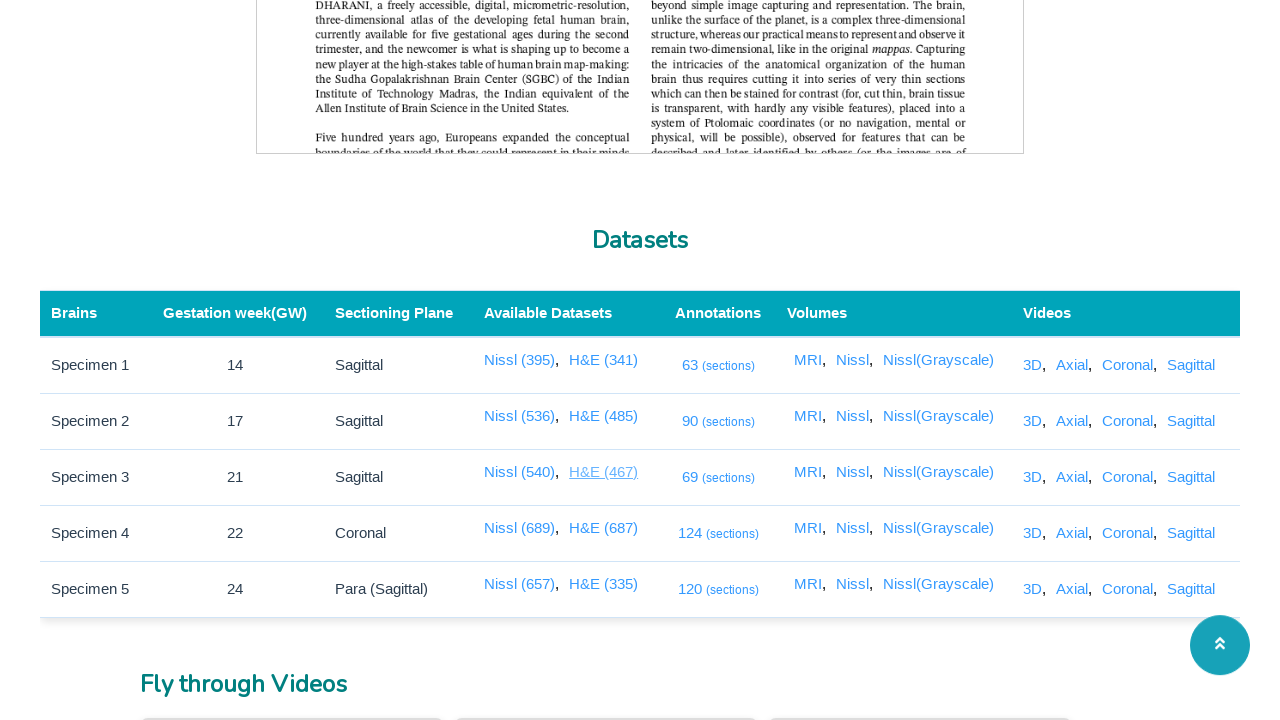

Clicked data viewer link with xpath: //a[@href='/code/2dviewer/annotation/public?type=hd&data=3&seriesType=HE'] at (604, 528) on //a[@href='/code/2dviewer/annotation/public?type=hd&data=3&seriesType=HE']
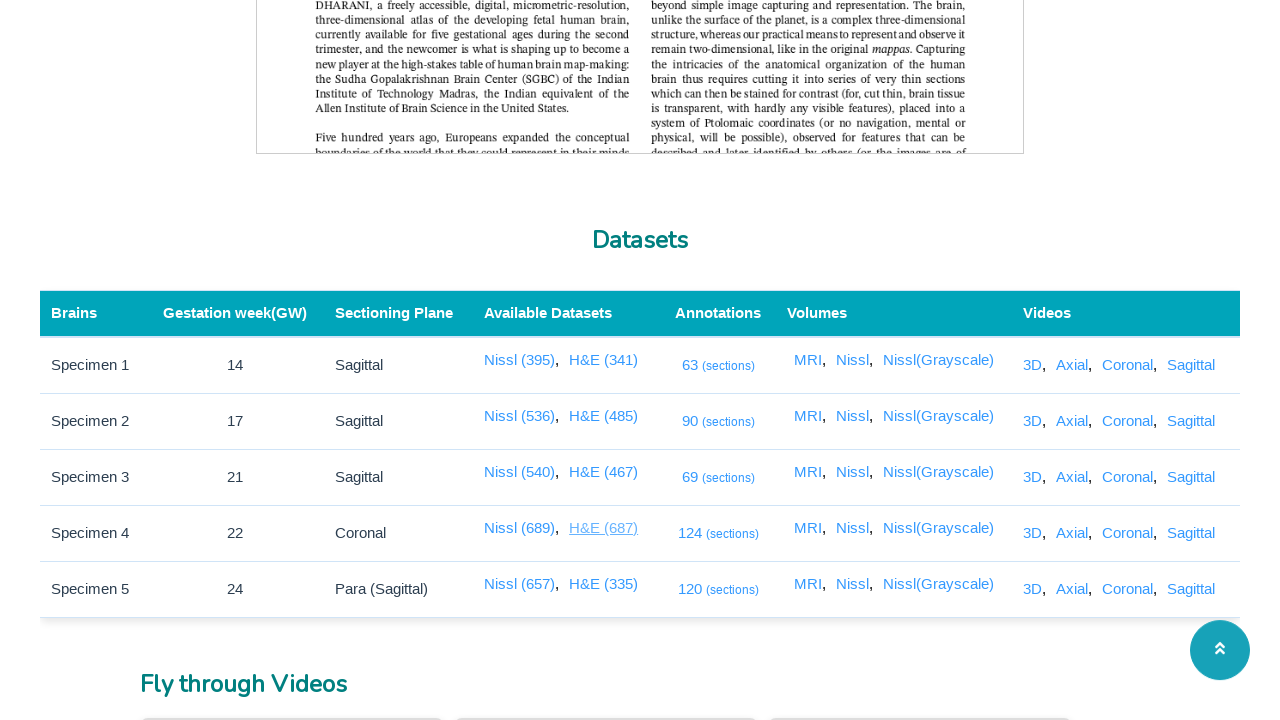

New tab opened and captured
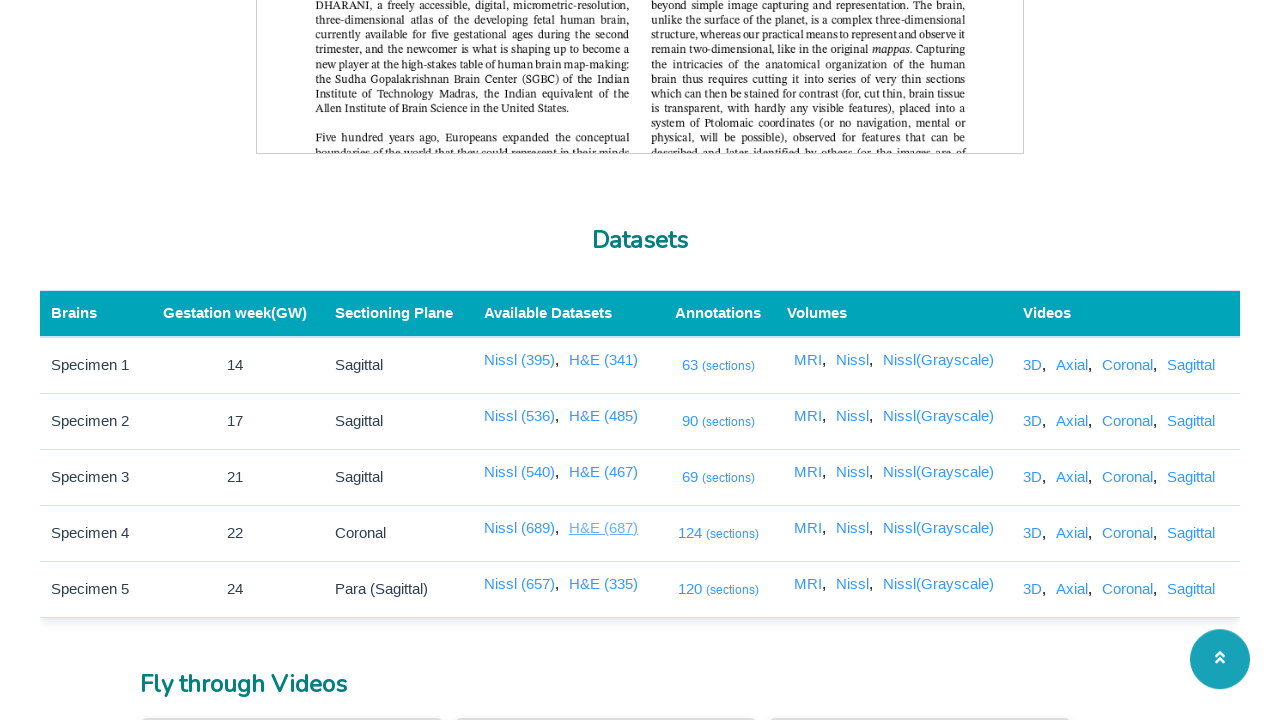

New tab page loaded (domcontentloaded state reached)
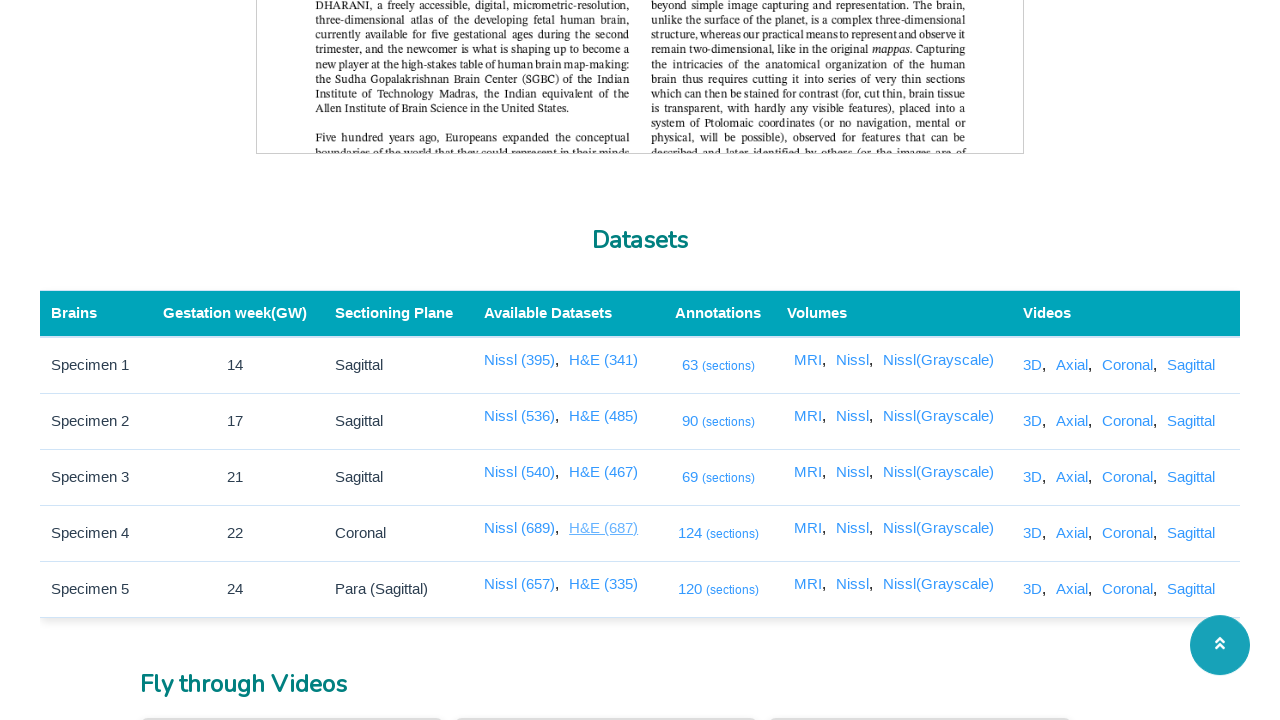

Closed the new tab and returned to main page
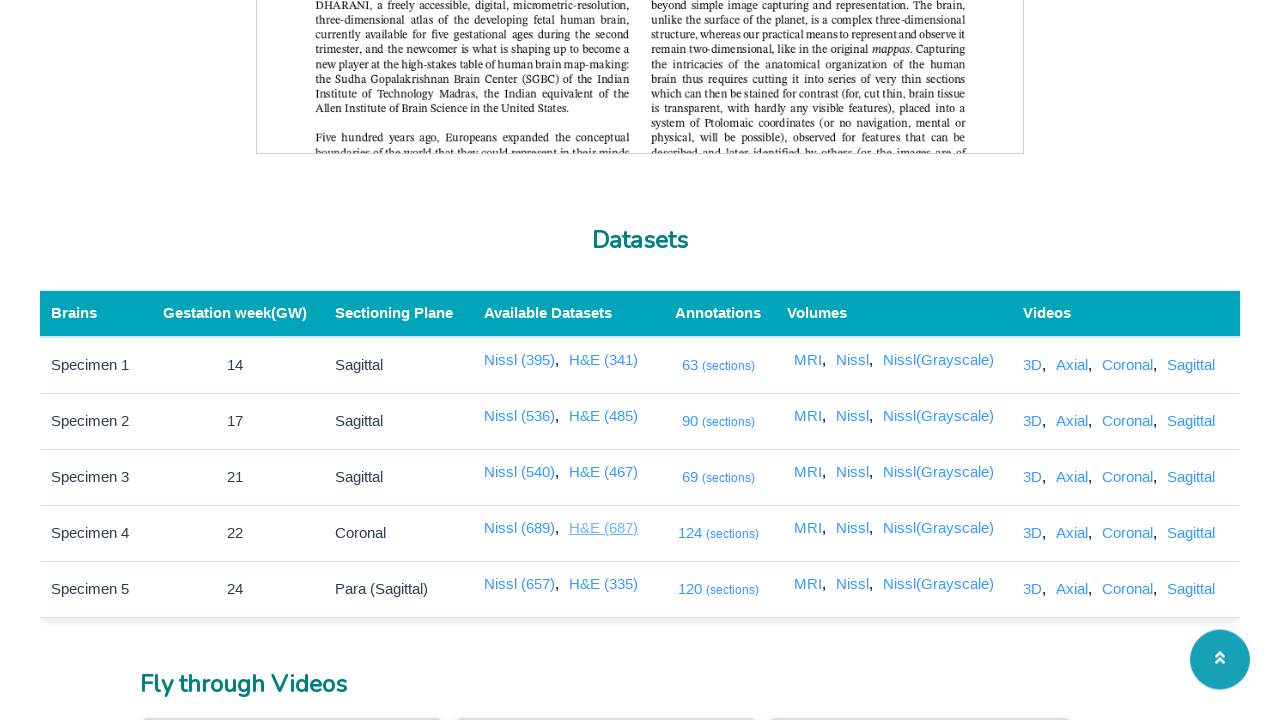

Clicked data viewer link with xpath: //a[@href='/code/2dviewer/annotation/public?type=hd&data=4&seriesType=HE'] at (604, 584) on //a[@href='/code/2dviewer/annotation/public?type=hd&data=4&seriesType=HE']
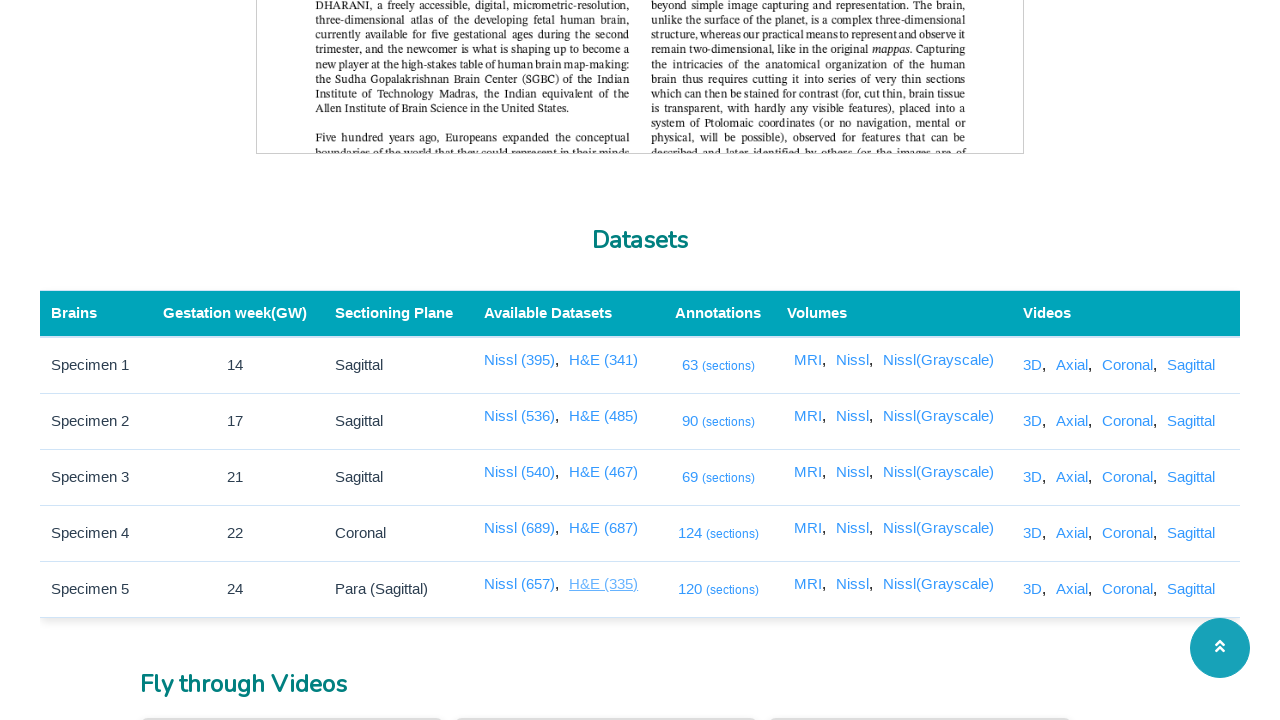

New tab opened and captured
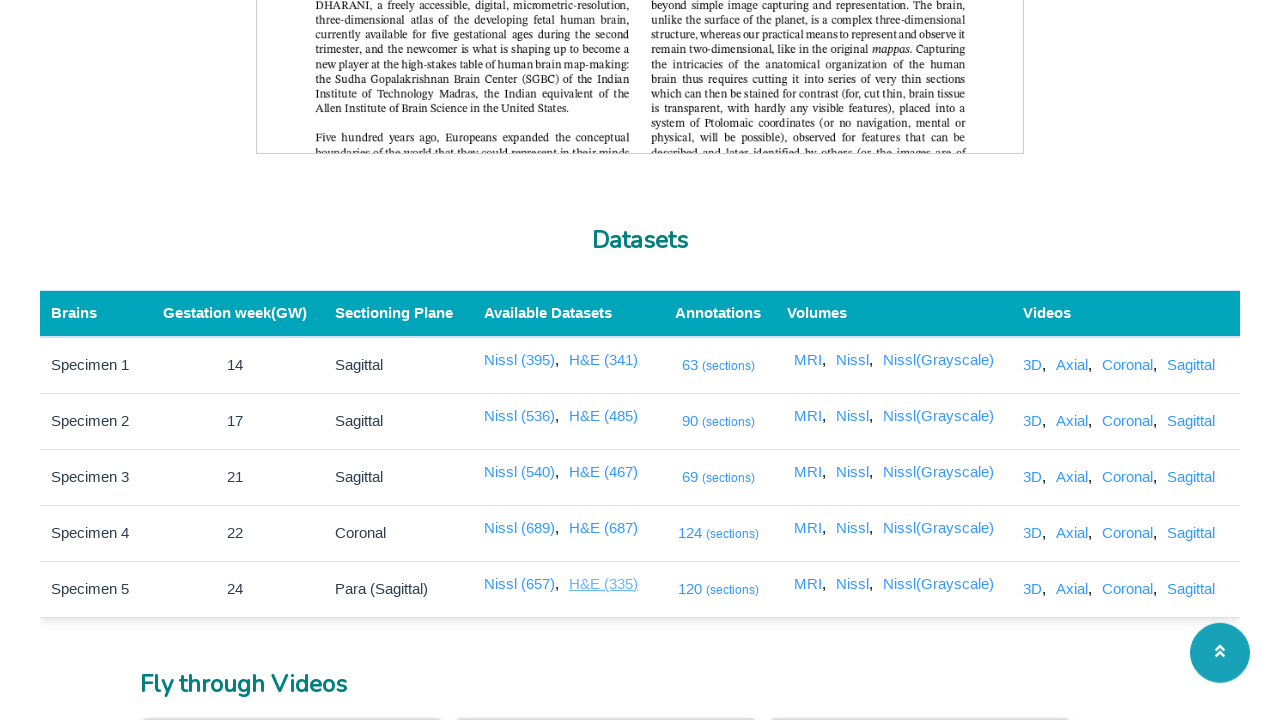

New tab page loaded (domcontentloaded state reached)
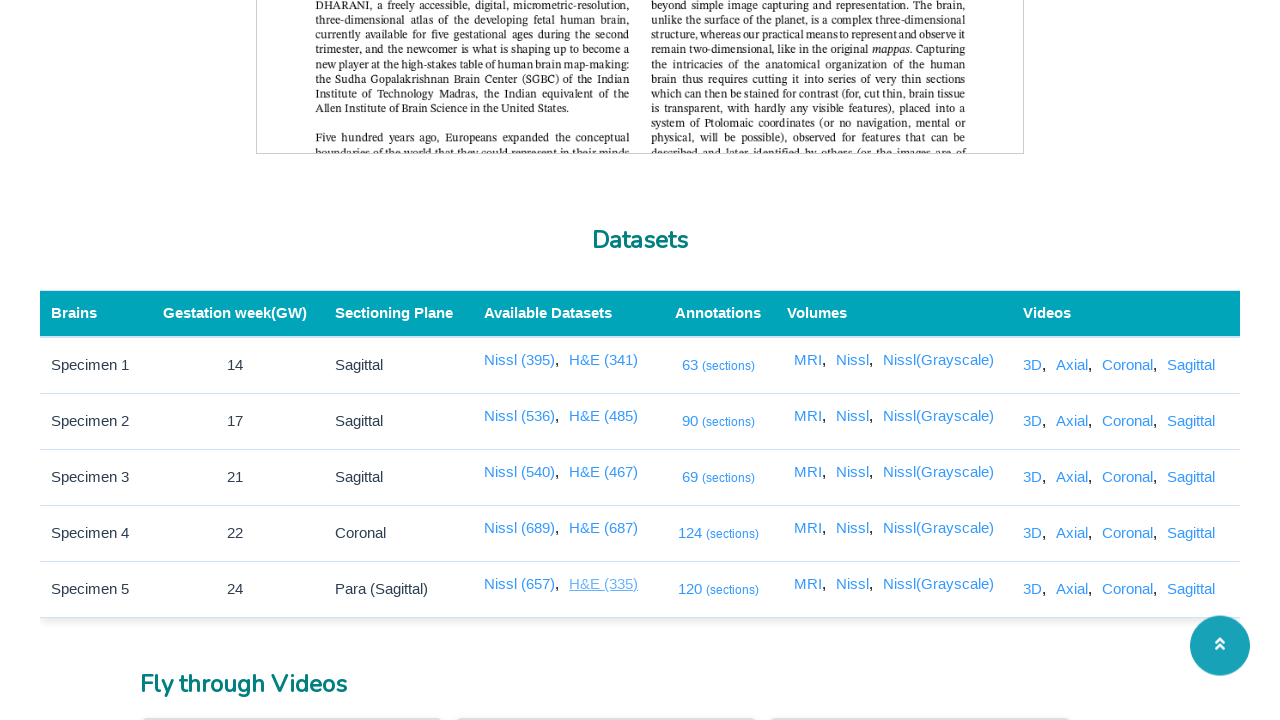

Closed the new tab and returned to main page
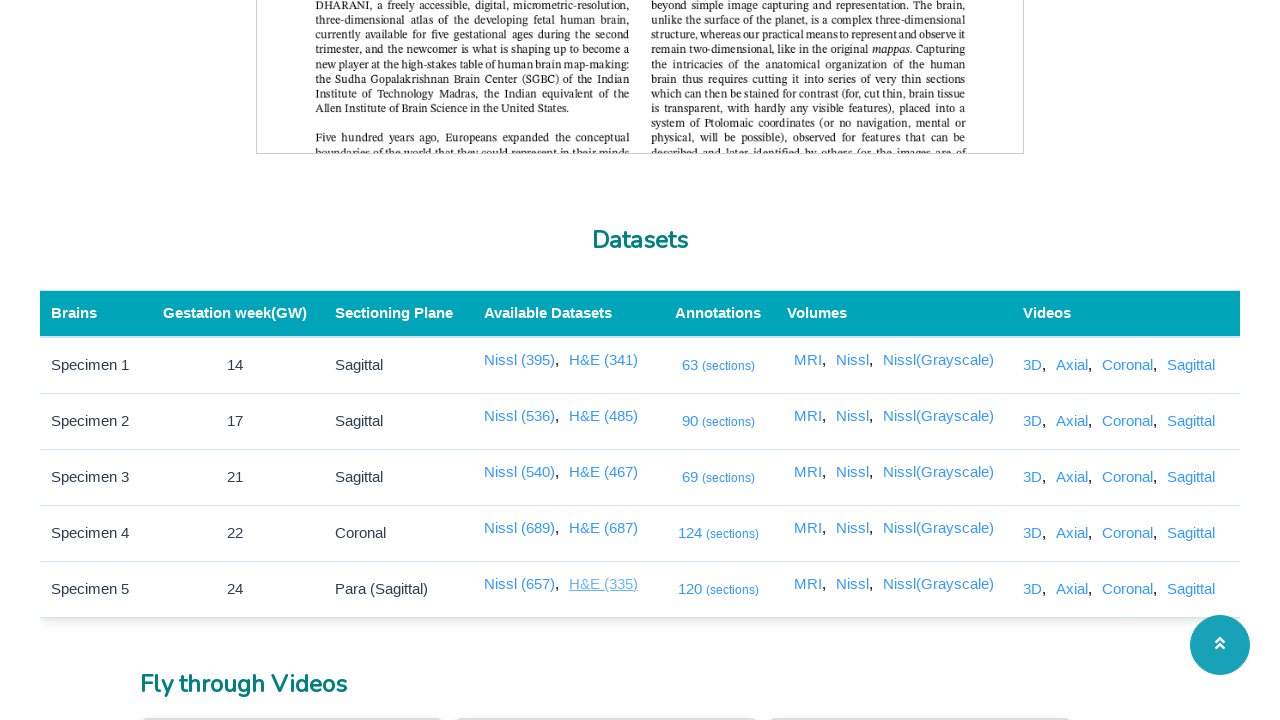

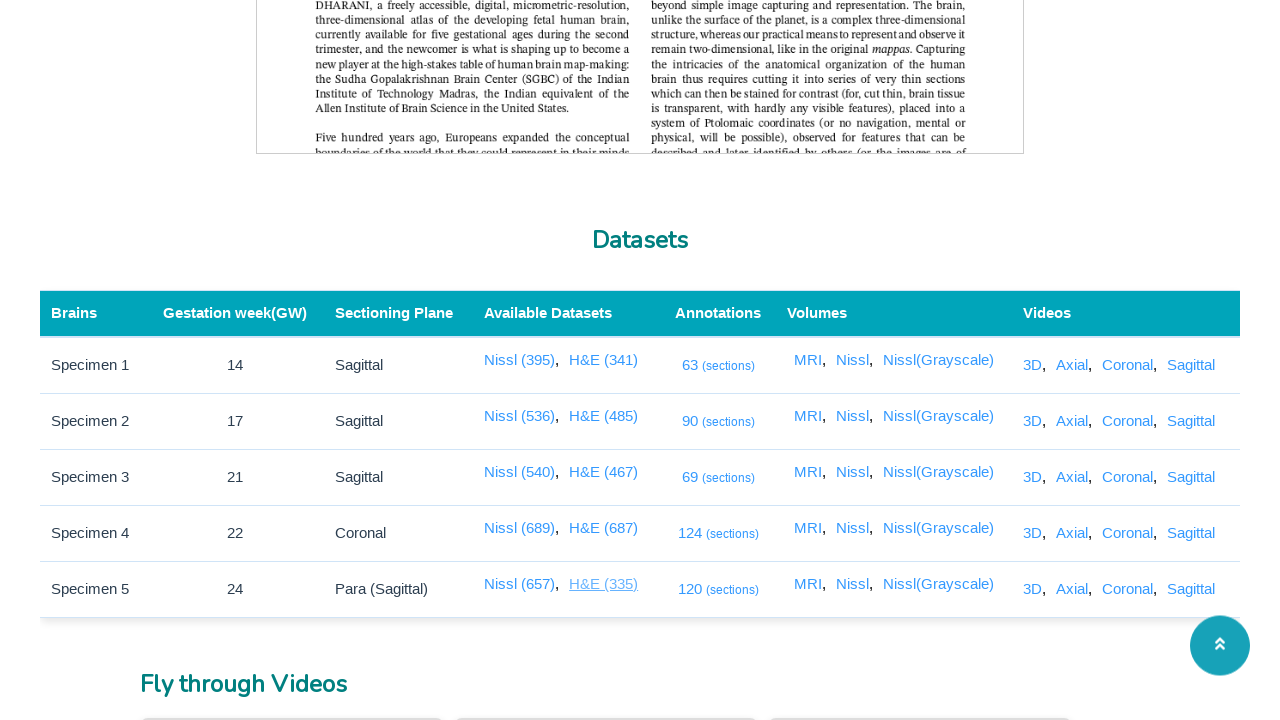